Tests selecting and unselecting all checkboxes on a page with multiple checkbox fields

Starting URL: https://automationfc.github.io/multiple-fields/

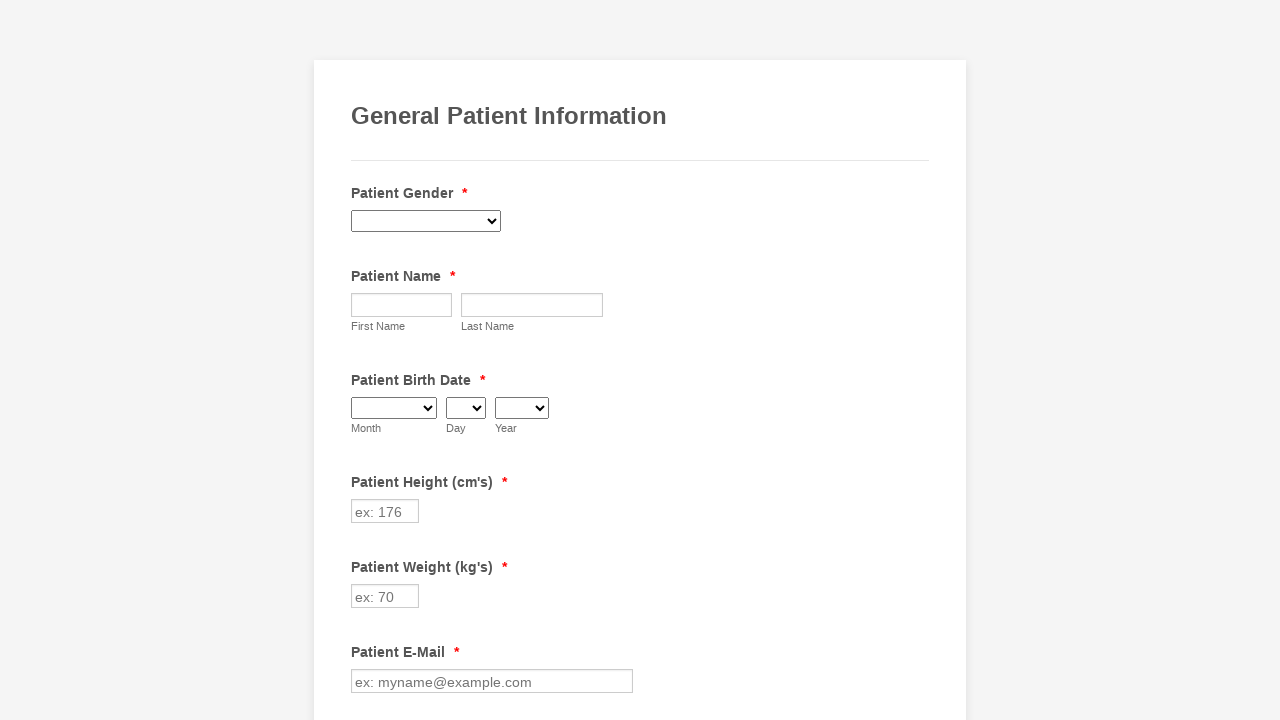

Located all checkbox elements on the page
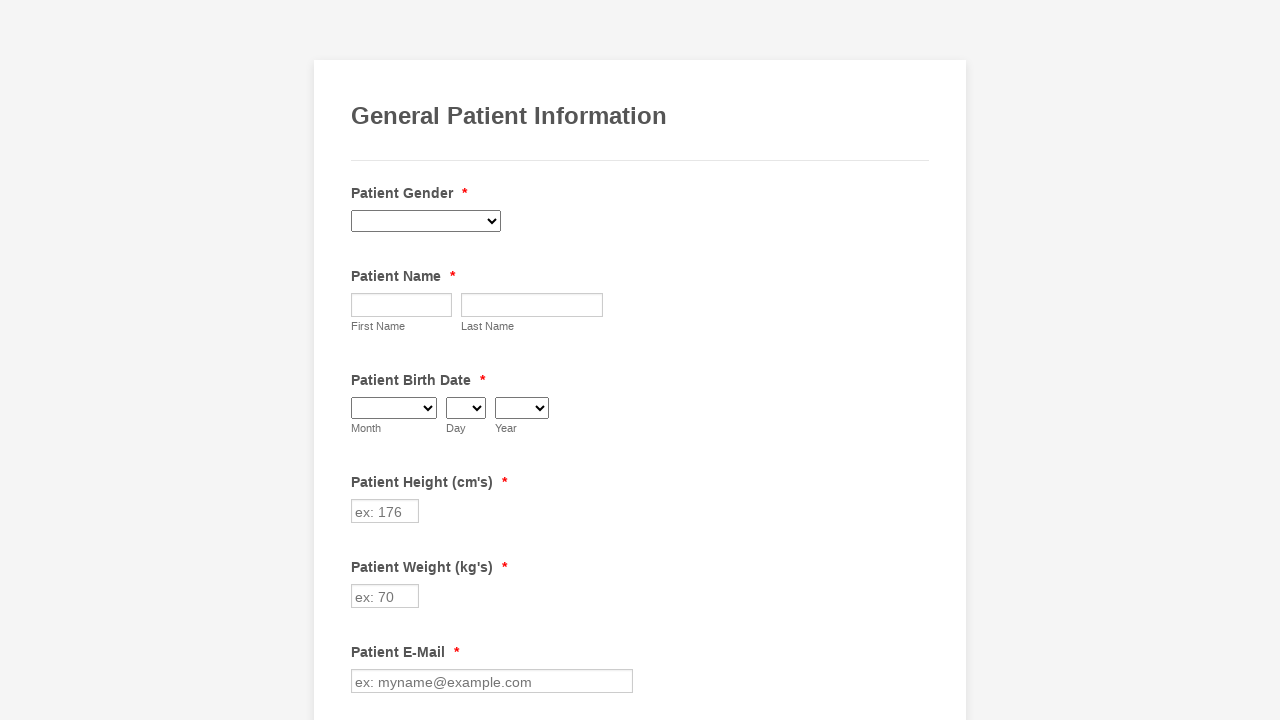

Found 29 checkboxes on the page
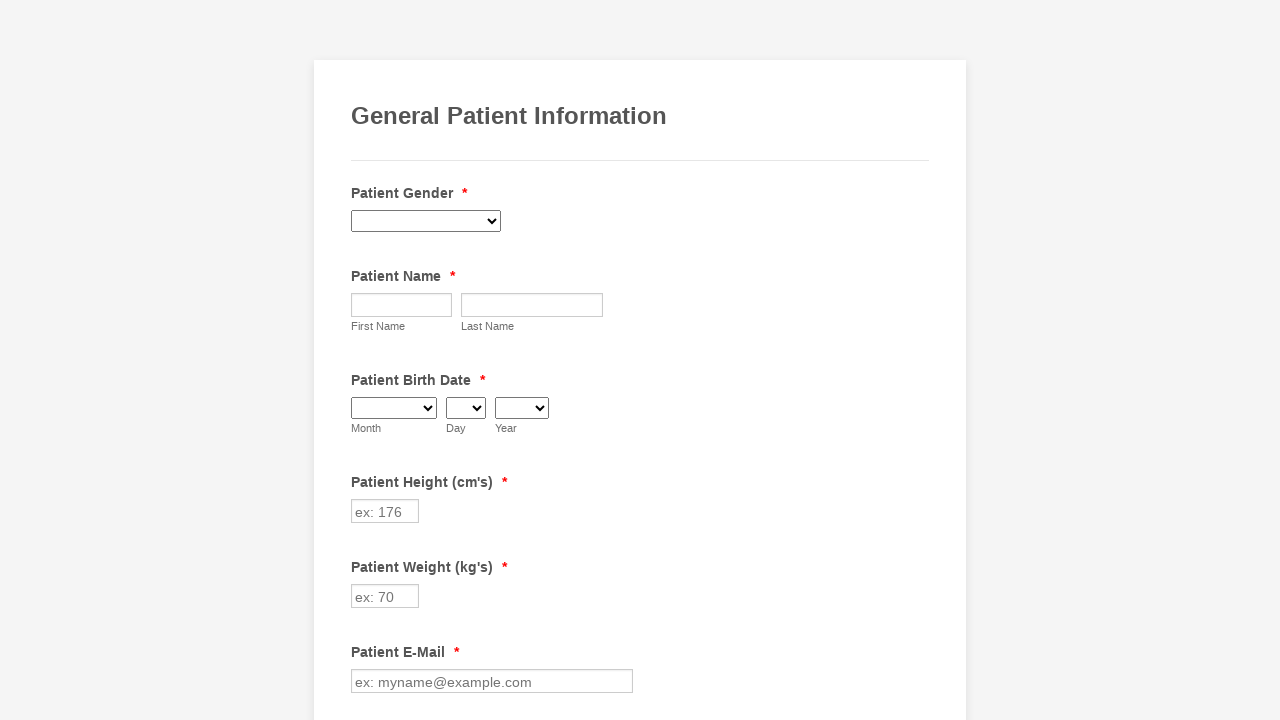

Selected checkbox 1 of 29 at (362, 360) on input[type='checkbox'] >> nth=0
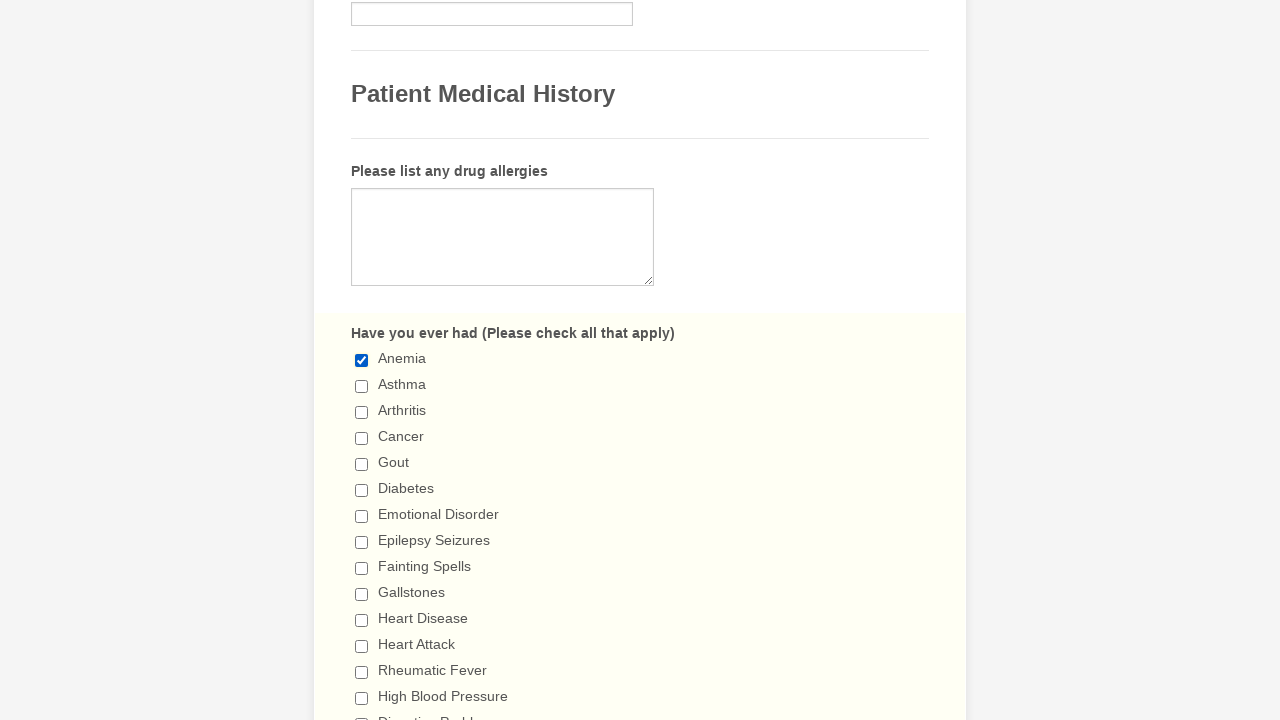

Selected checkbox 2 of 29 at (362, 386) on input[type='checkbox'] >> nth=1
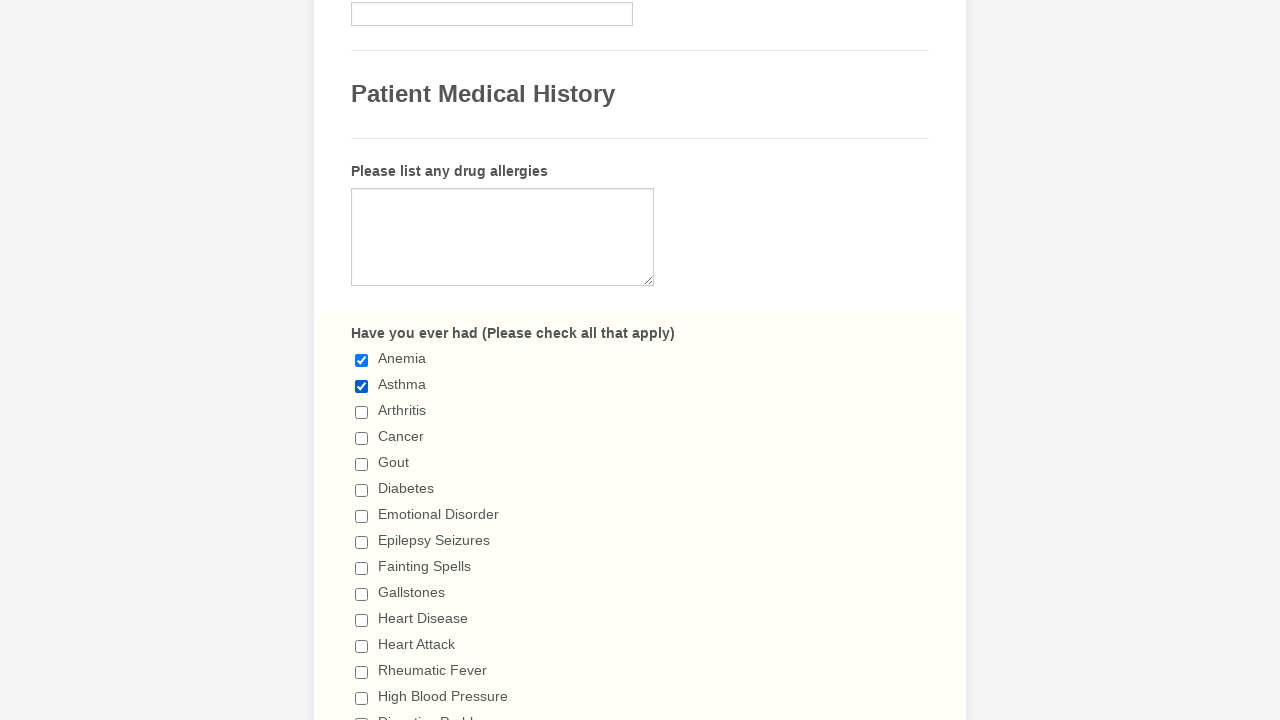

Selected checkbox 3 of 29 at (362, 412) on input[type='checkbox'] >> nth=2
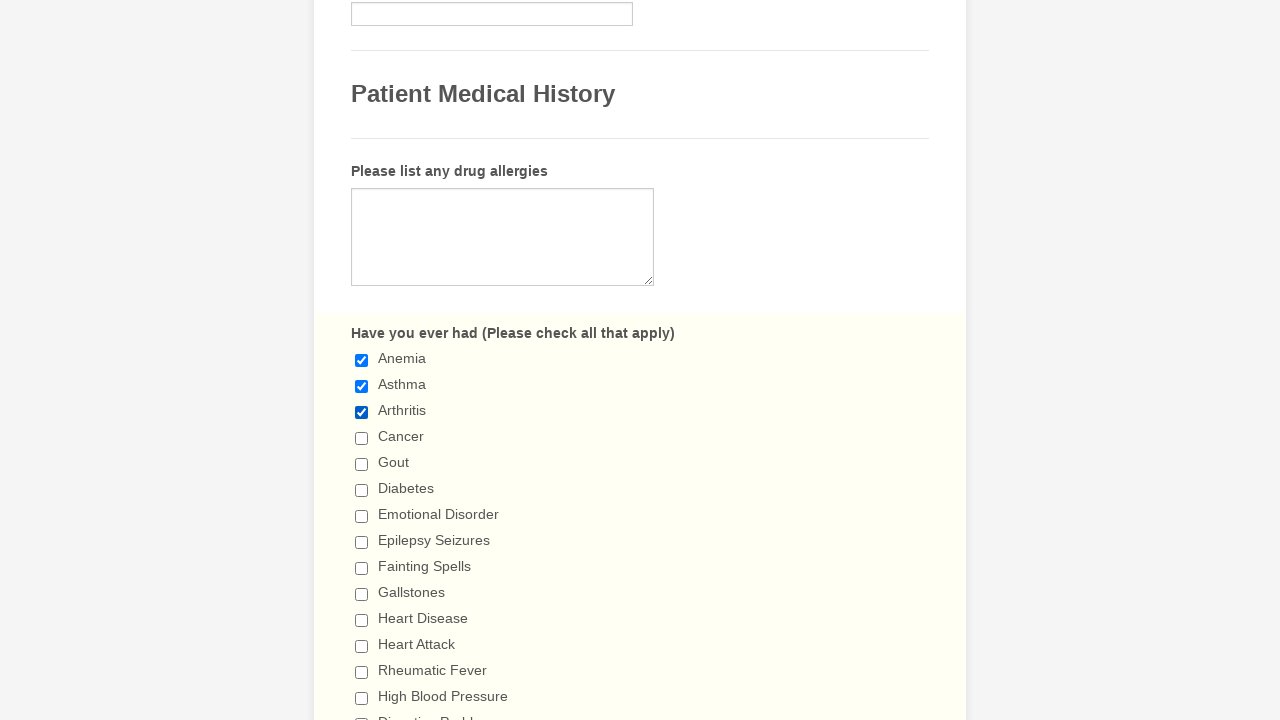

Selected checkbox 4 of 29 at (362, 438) on input[type='checkbox'] >> nth=3
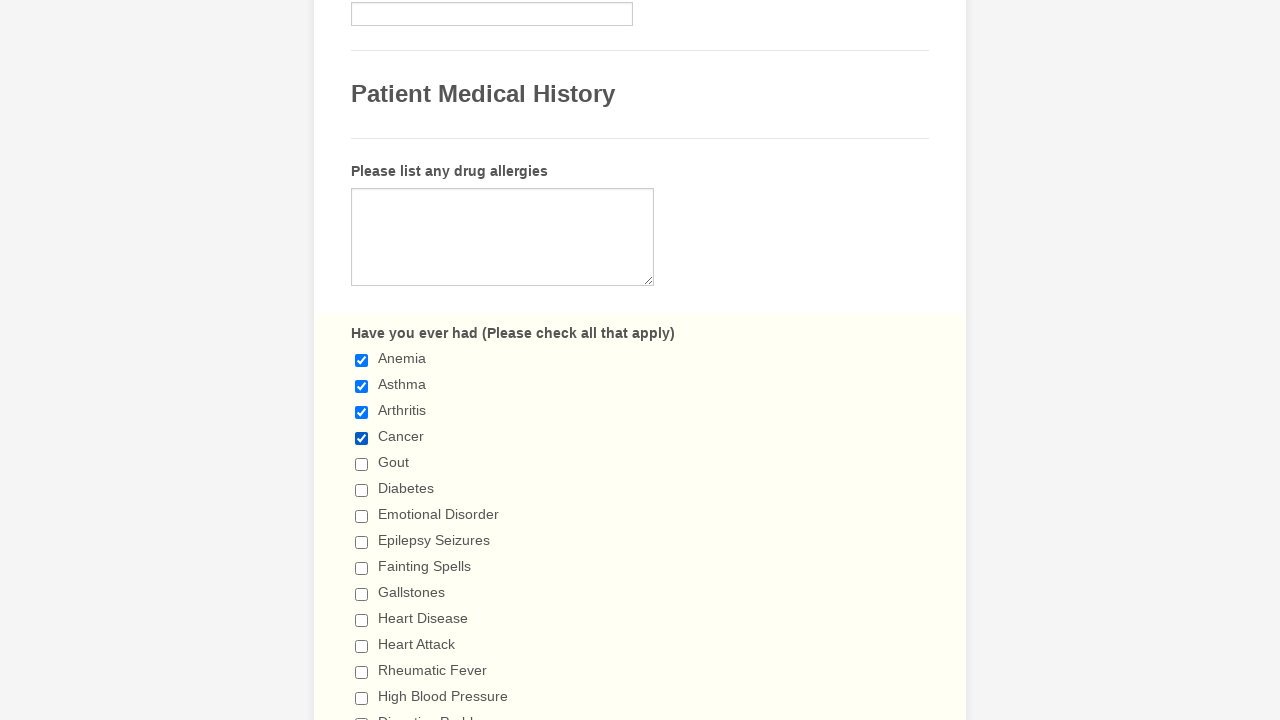

Selected checkbox 5 of 29 at (362, 464) on input[type='checkbox'] >> nth=4
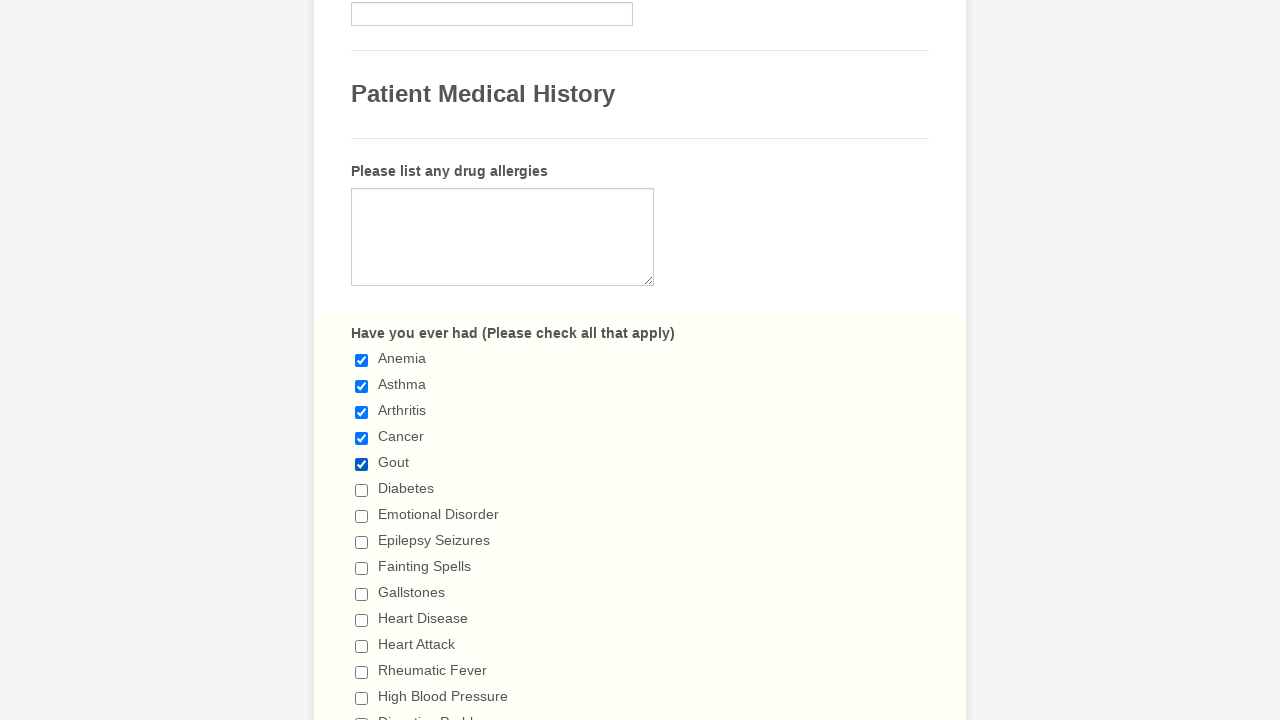

Selected checkbox 6 of 29 at (362, 490) on input[type='checkbox'] >> nth=5
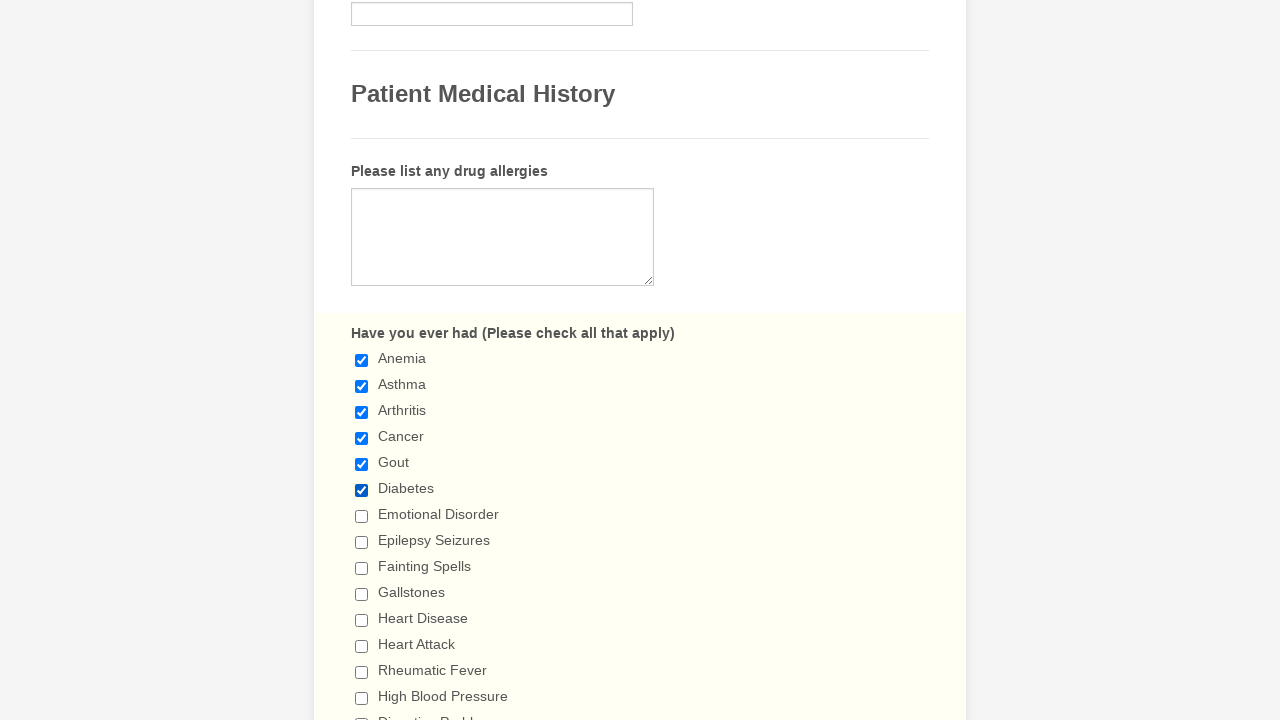

Selected checkbox 7 of 29 at (362, 516) on input[type='checkbox'] >> nth=6
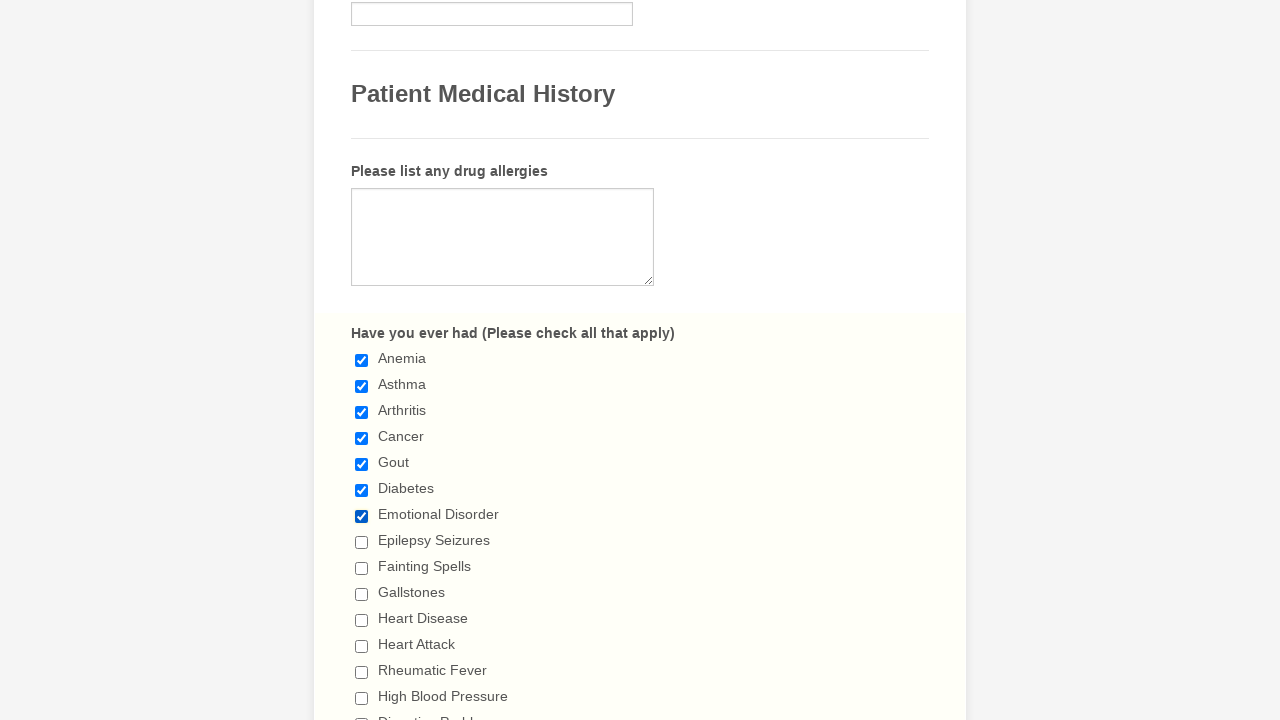

Selected checkbox 8 of 29 at (362, 542) on input[type='checkbox'] >> nth=7
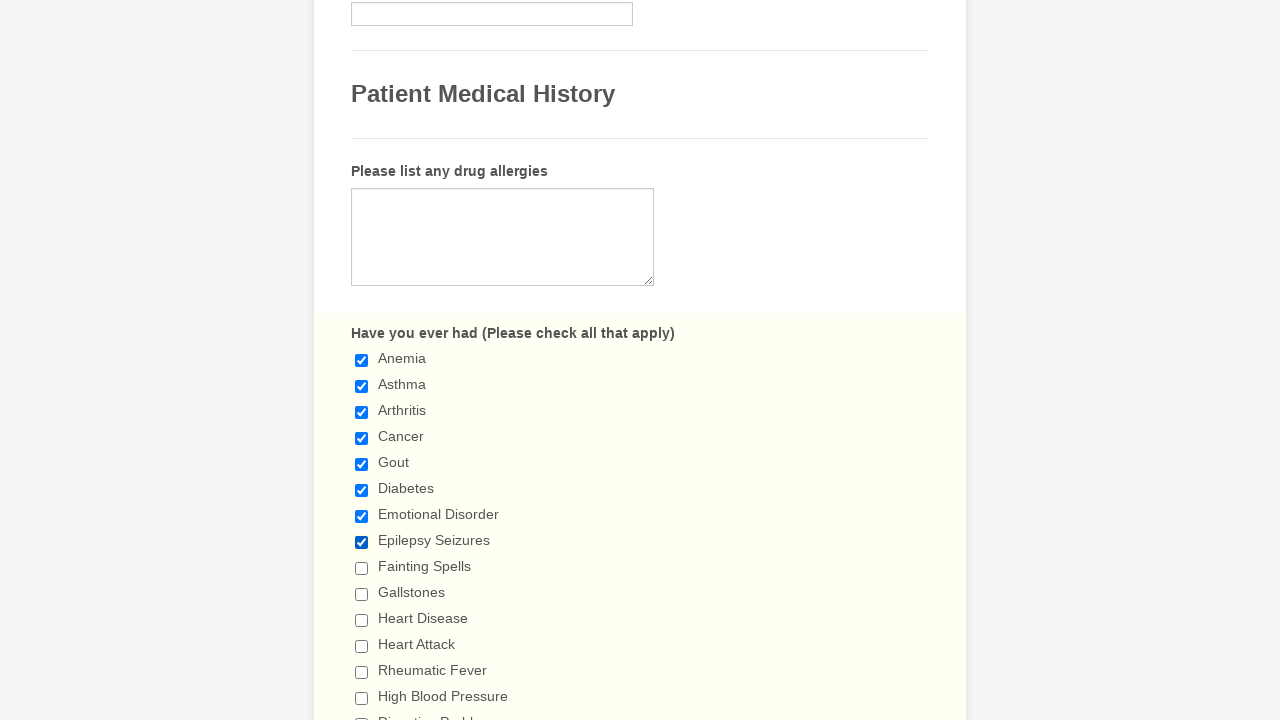

Selected checkbox 9 of 29 at (362, 568) on input[type='checkbox'] >> nth=8
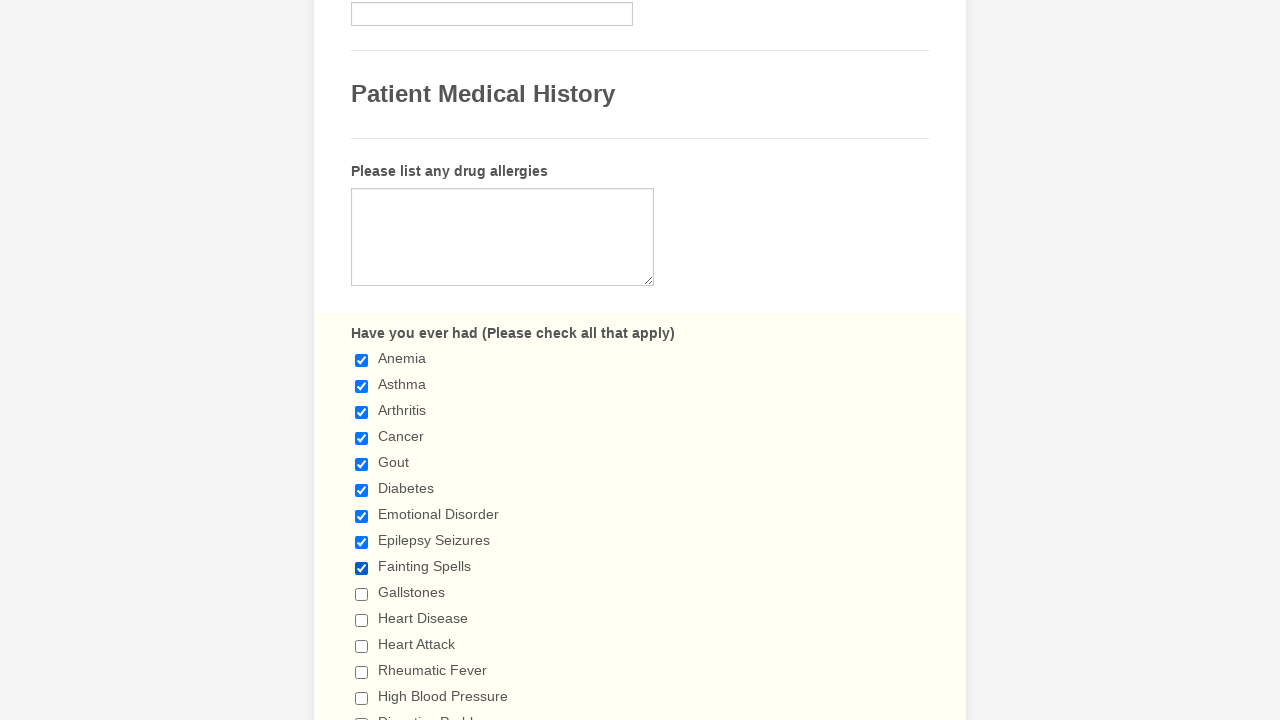

Selected checkbox 10 of 29 at (362, 594) on input[type='checkbox'] >> nth=9
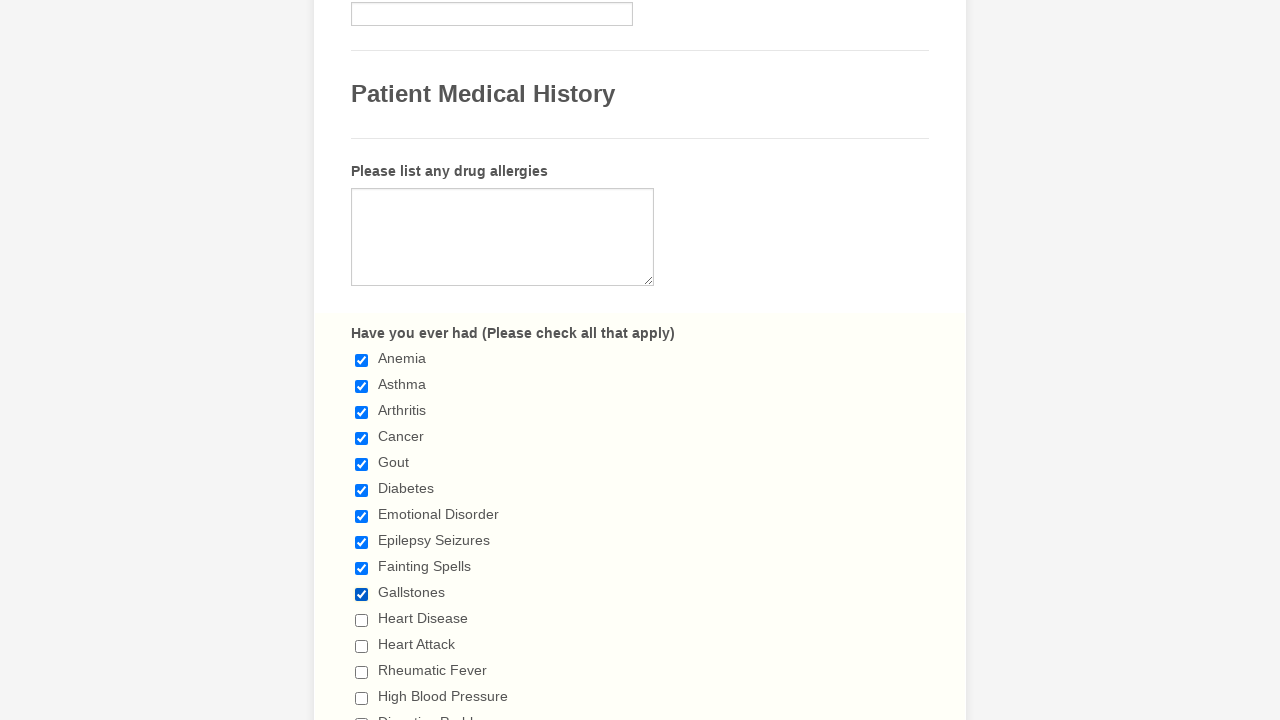

Selected checkbox 11 of 29 at (362, 620) on input[type='checkbox'] >> nth=10
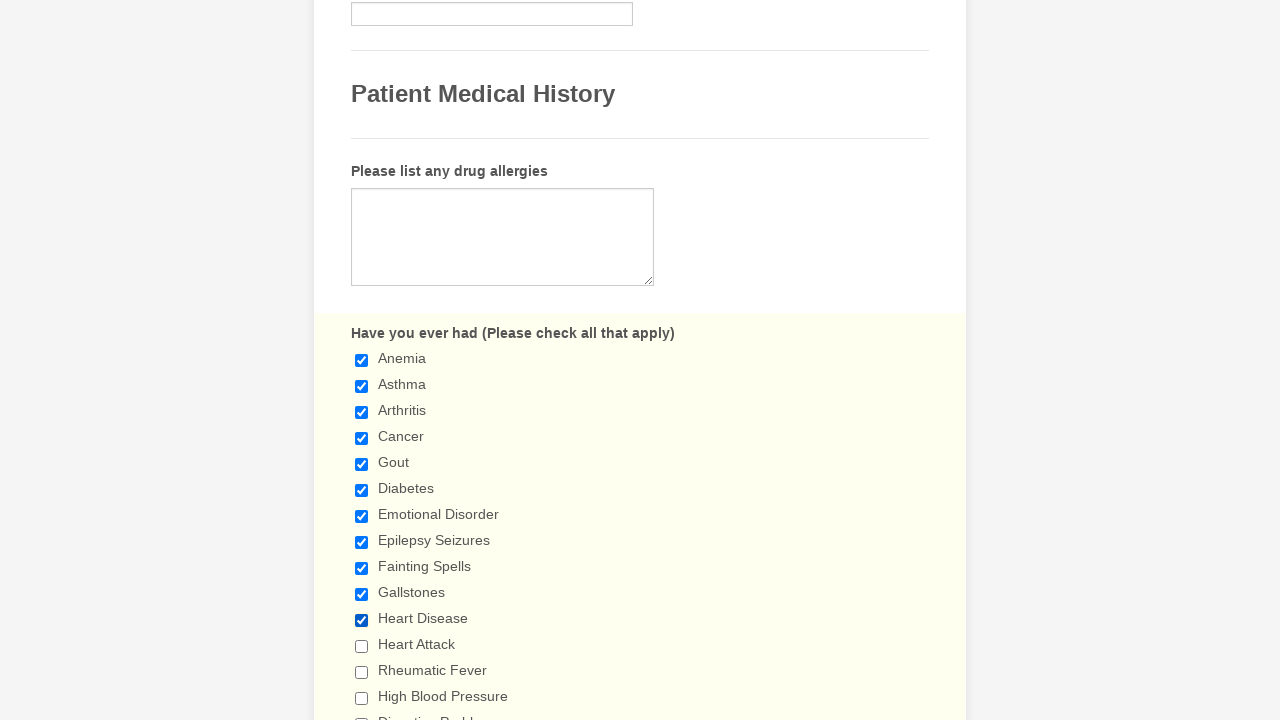

Selected checkbox 12 of 29 at (362, 646) on input[type='checkbox'] >> nth=11
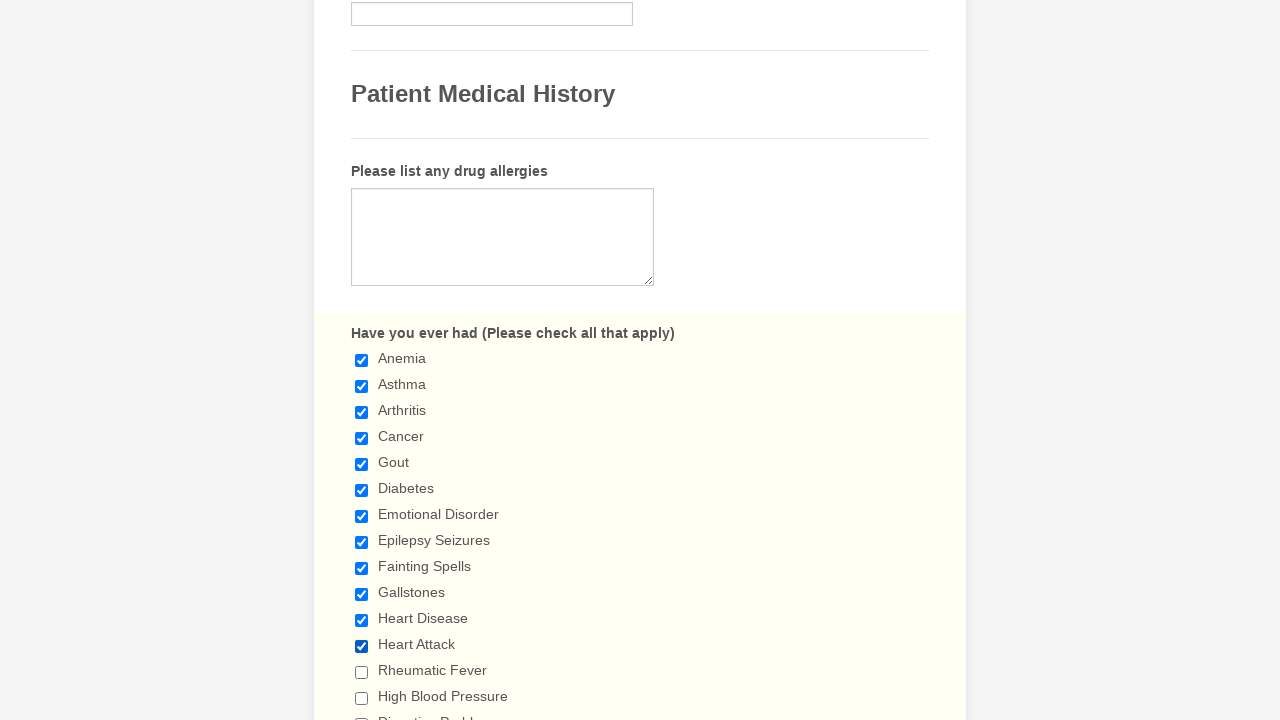

Selected checkbox 13 of 29 at (362, 672) on input[type='checkbox'] >> nth=12
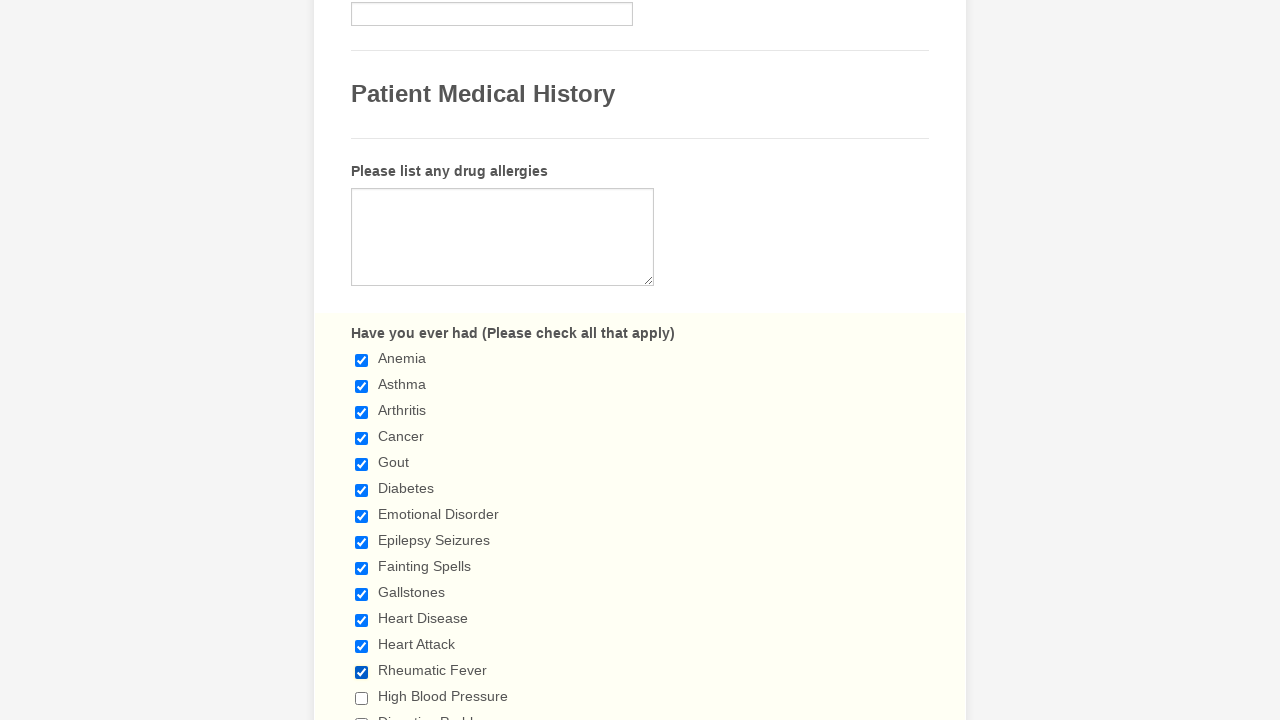

Selected checkbox 14 of 29 at (362, 698) on input[type='checkbox'] >> nth=13
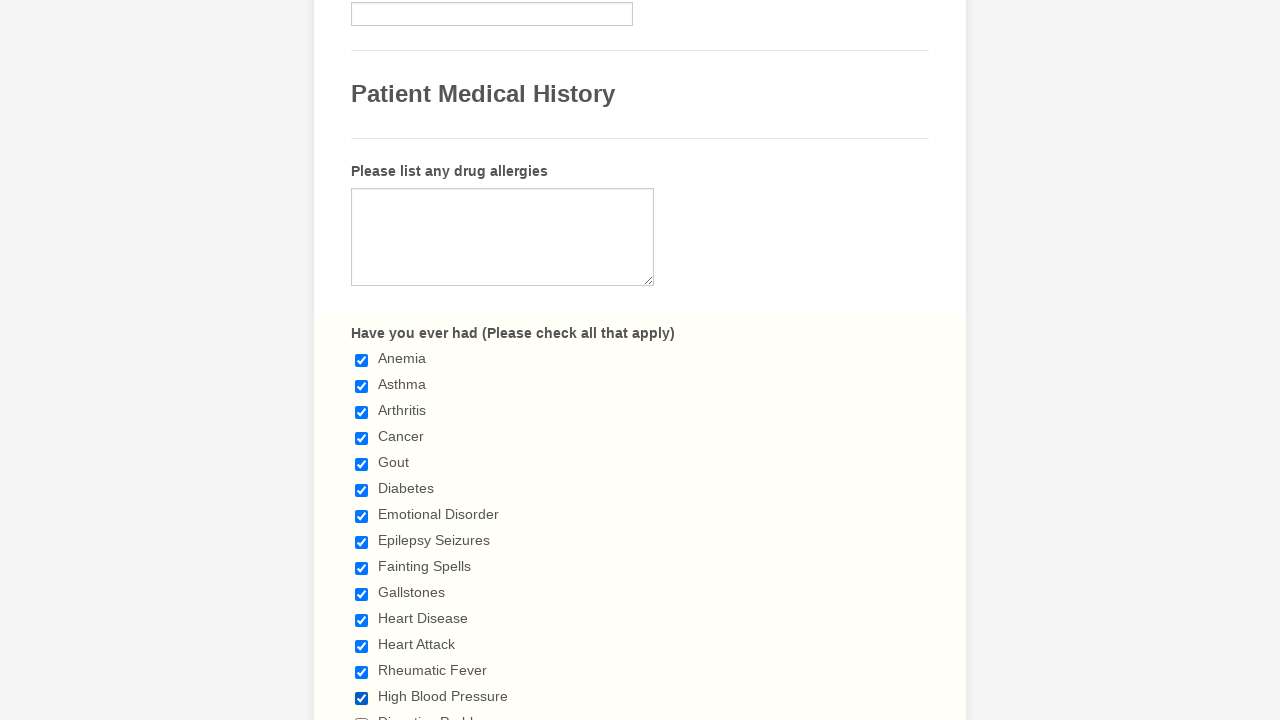

Selected checkbox 15 of 29 at (362, 714) on input[type='checkbox'] >> nth=14
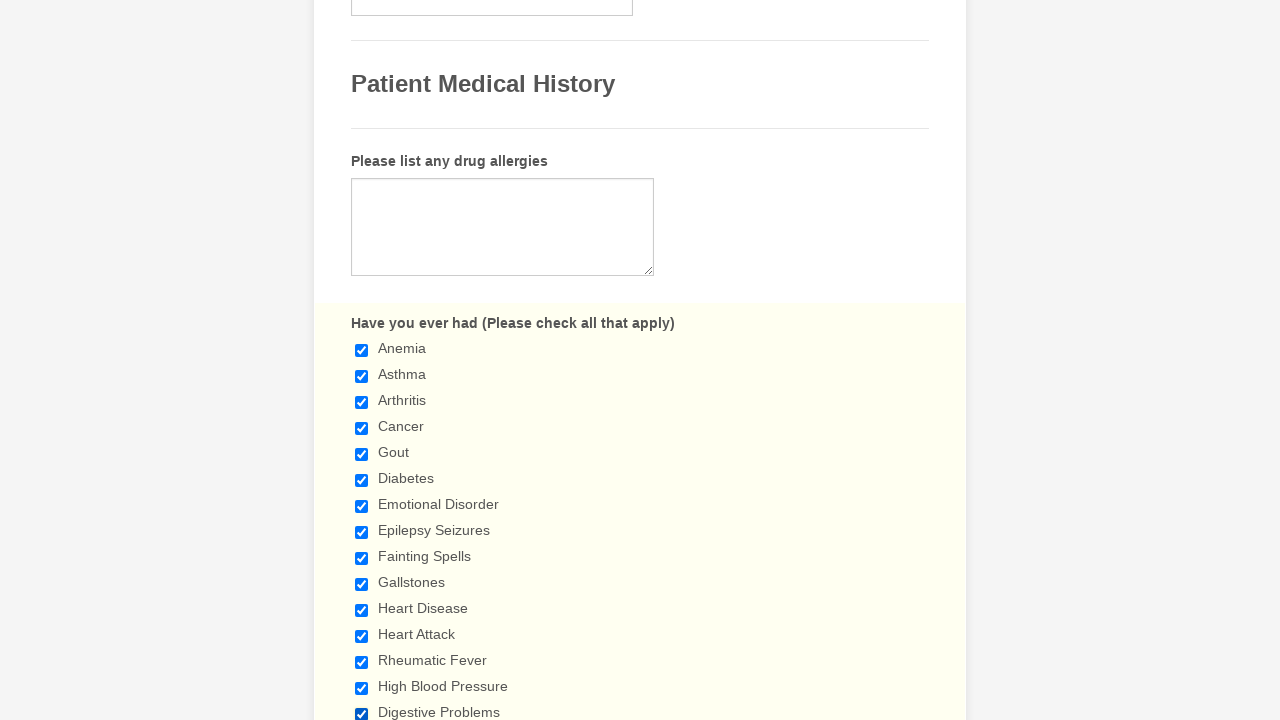

Selected checkbox 16 of 29 at (362, 360) on input[type='checkbox'] >> nth=15
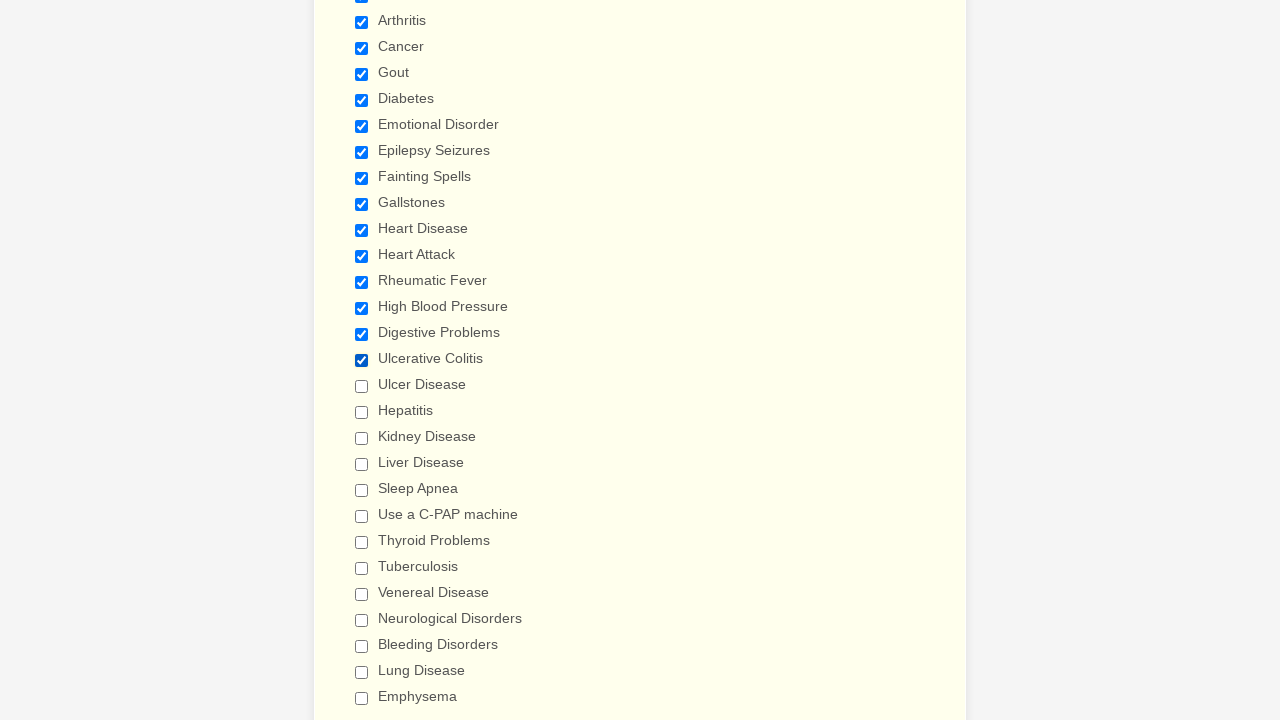

Selected checkbox 17 of 29 at (362, 386) on input[type='checkbox'] >> nth=16
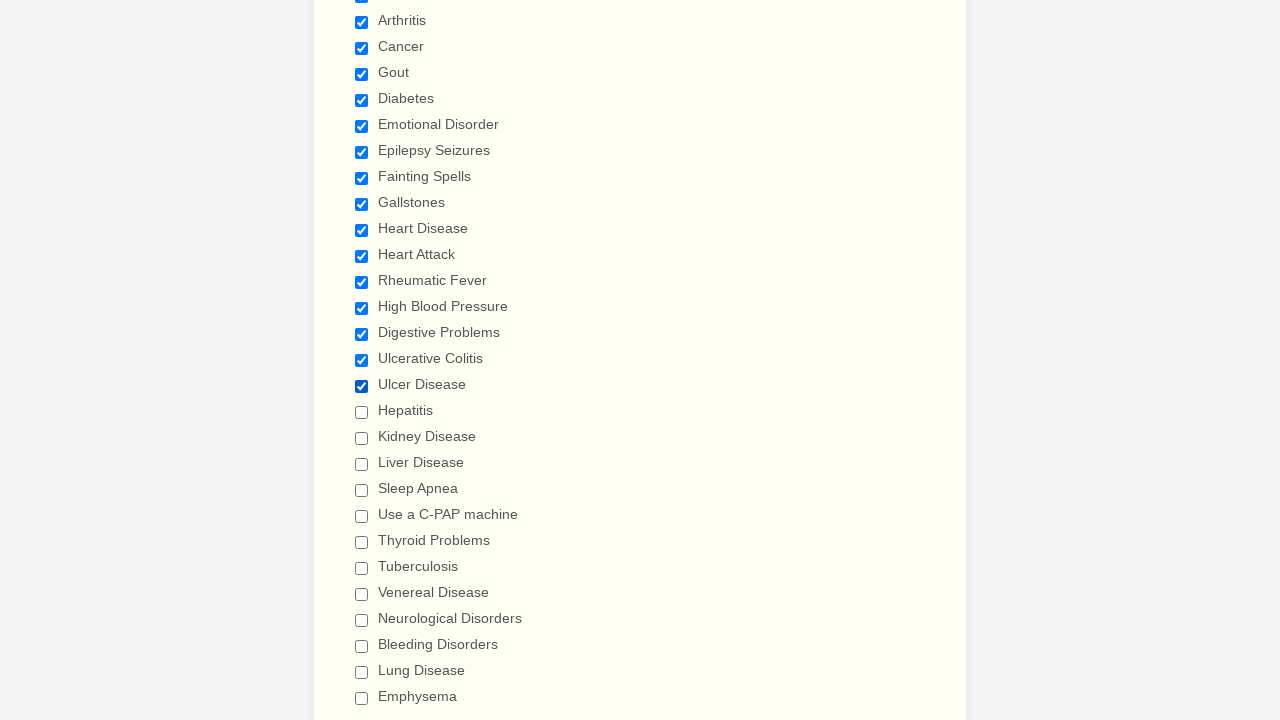

Selected checkbox 18 of 29 at (362, 412) on input[type='checkbox'] >> nth=17
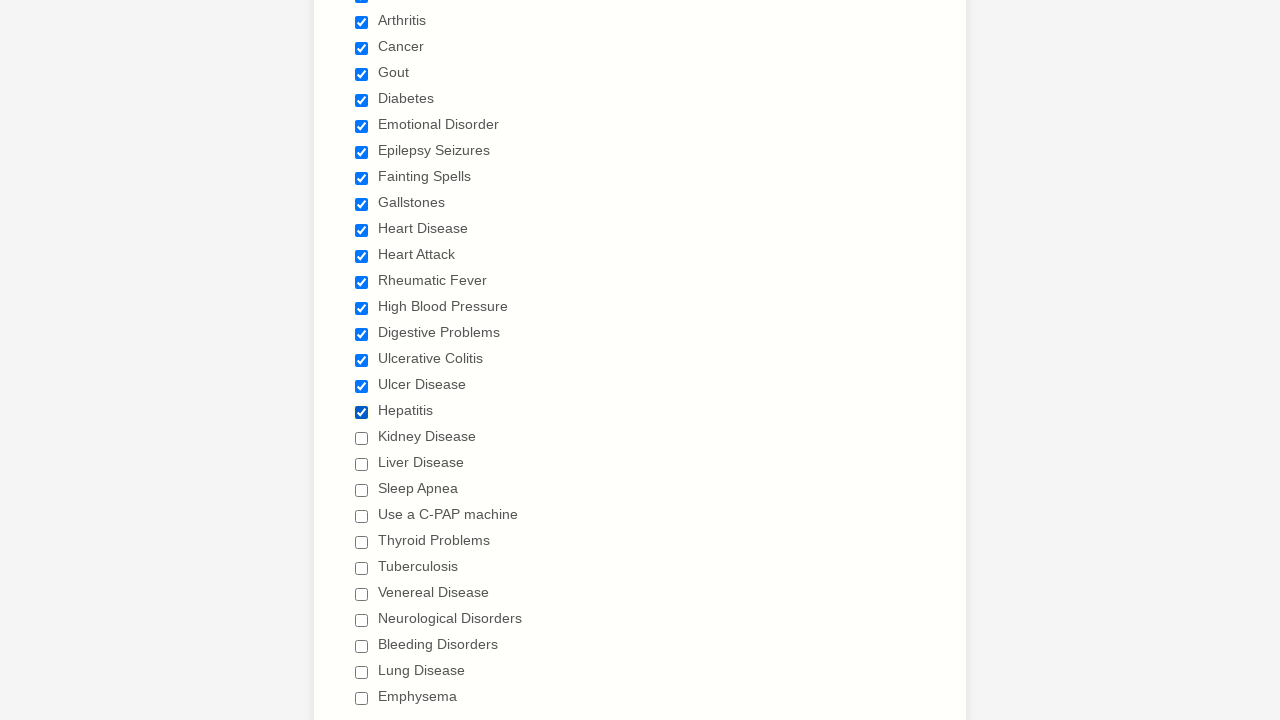

Selected checkbox 19 of 29 at (362, 438) on input[type='checkbox'] >> nth=18
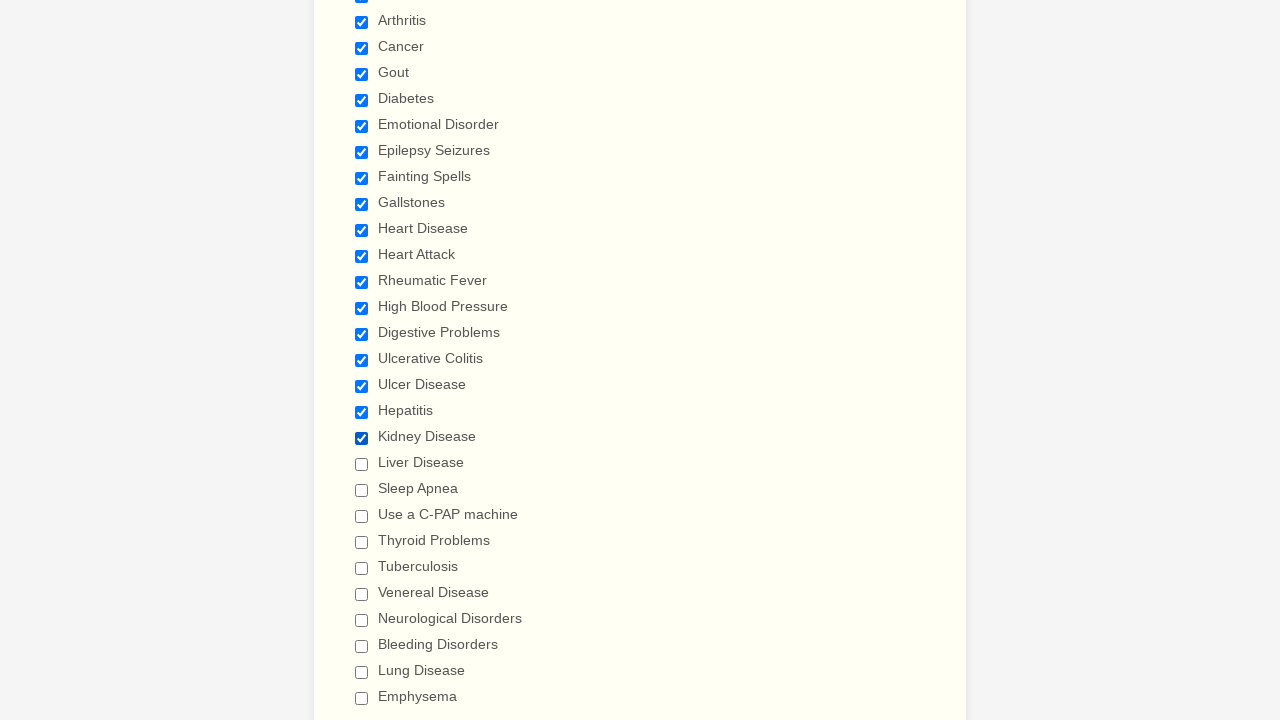

Selected checkbox 20 of 29 at (362, 464) on input[type='checkbox'] >> nth=19
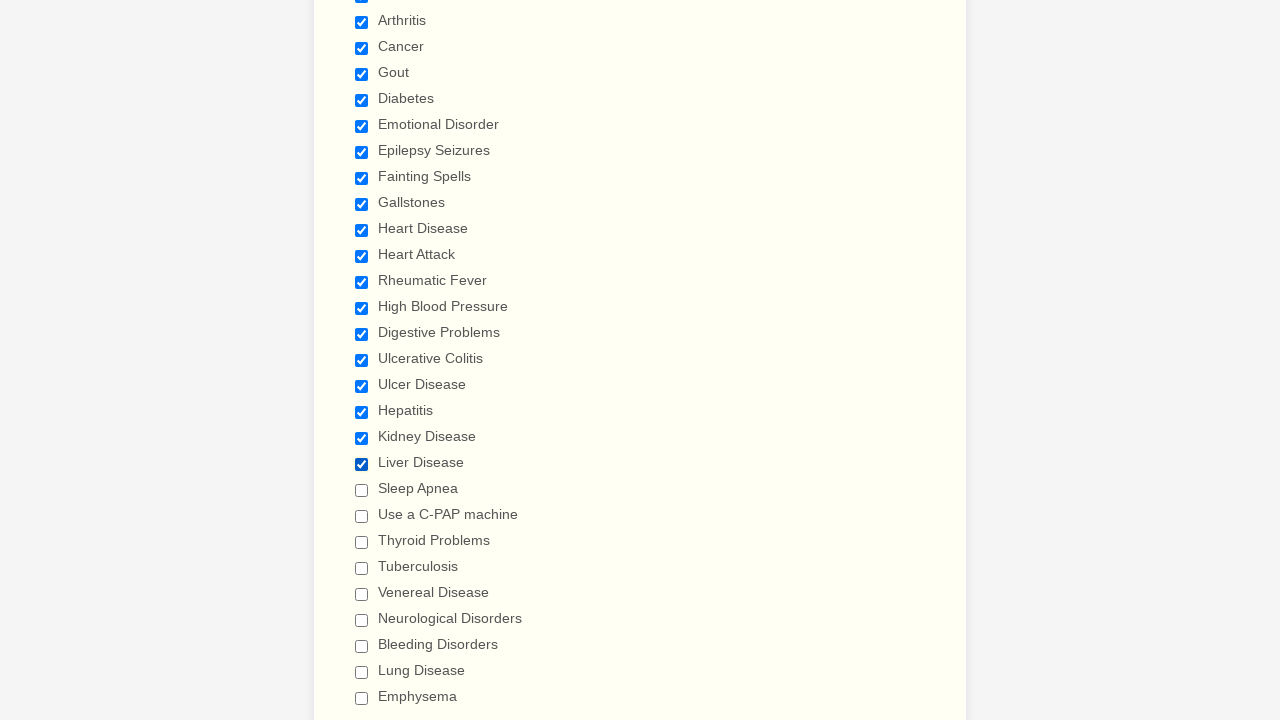

Selected checkbox 21 of 29 at (362, 490) on input[type='checkbox'] >> nth=20
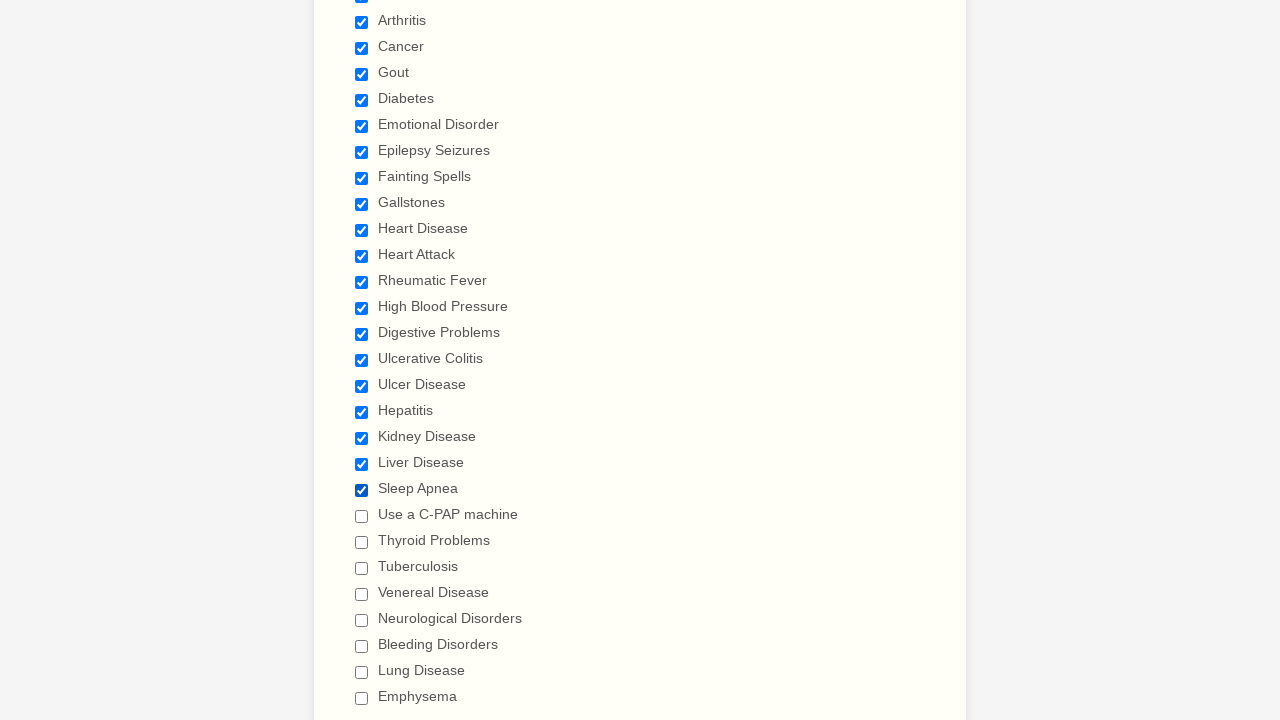

Selected checkbox 22 of 29 at (362, 516) on input[type='checkbox'] >> nth=21
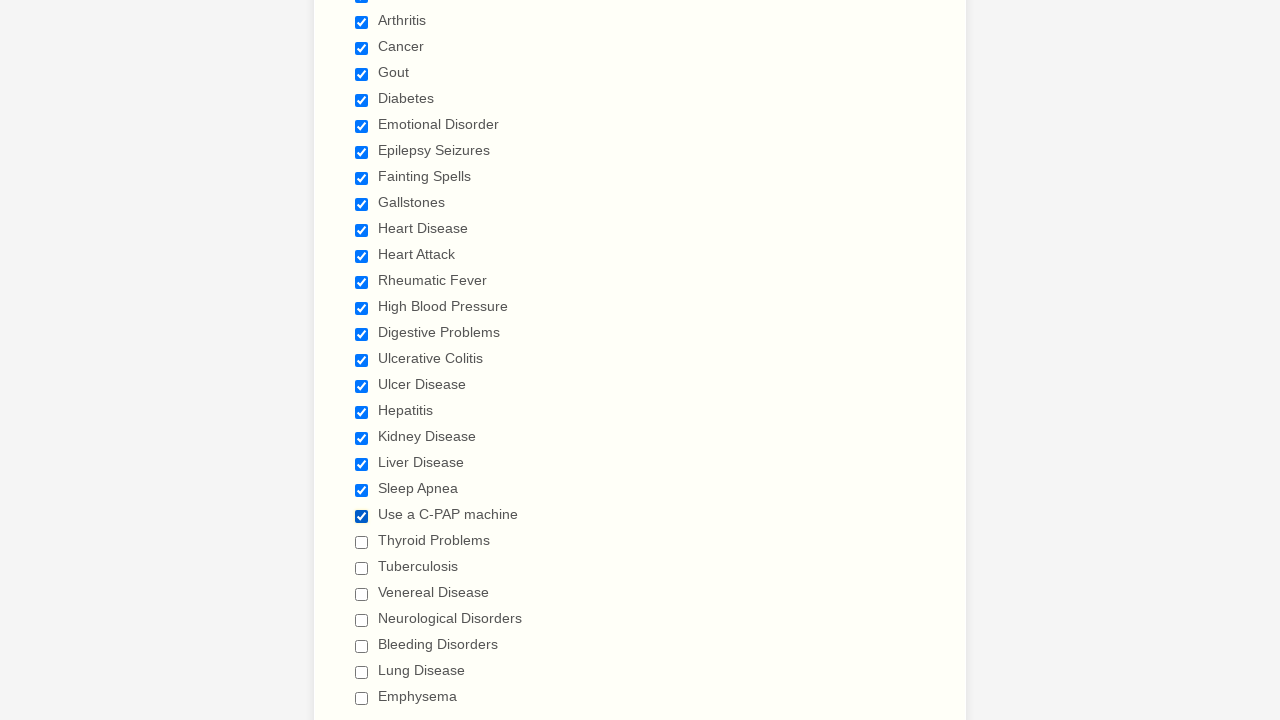

Selected checkbox 23 of 29 at (362, 542) on input[type='checkbox'] >> nth=22
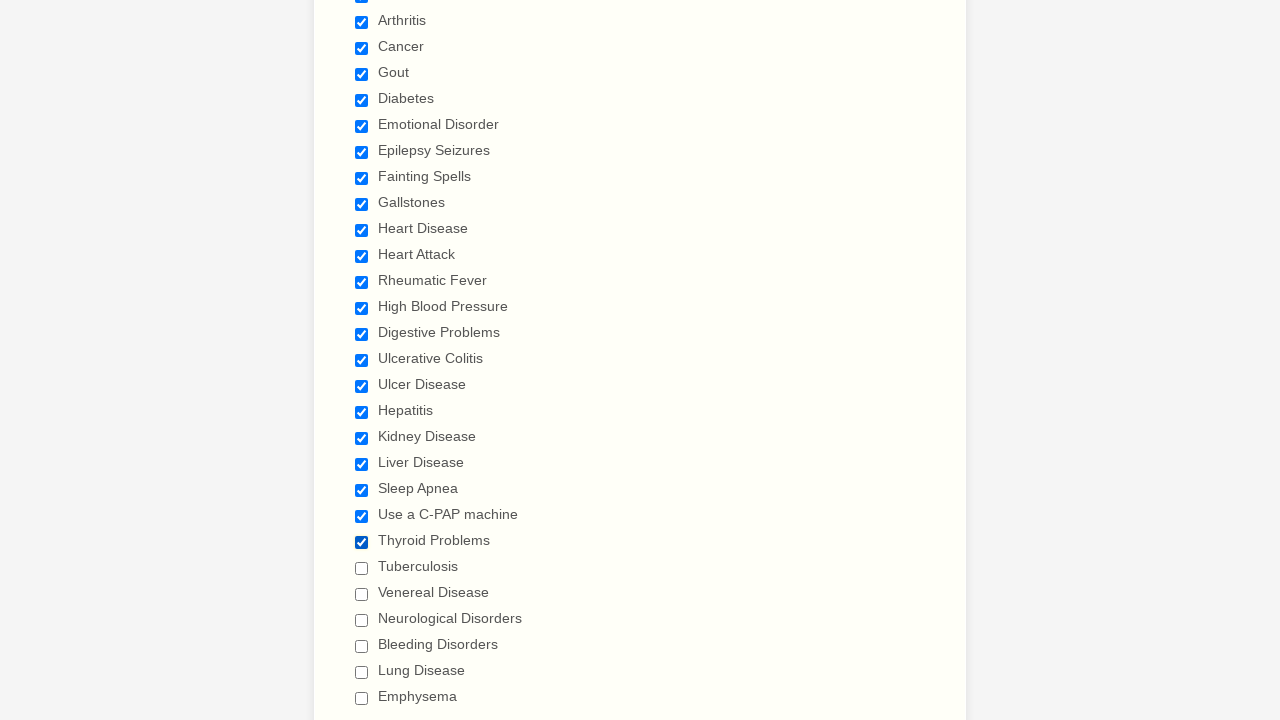

Selected checkbox 24 of 29 at (362, 568) on input[type='checkbox'] >> nth=23
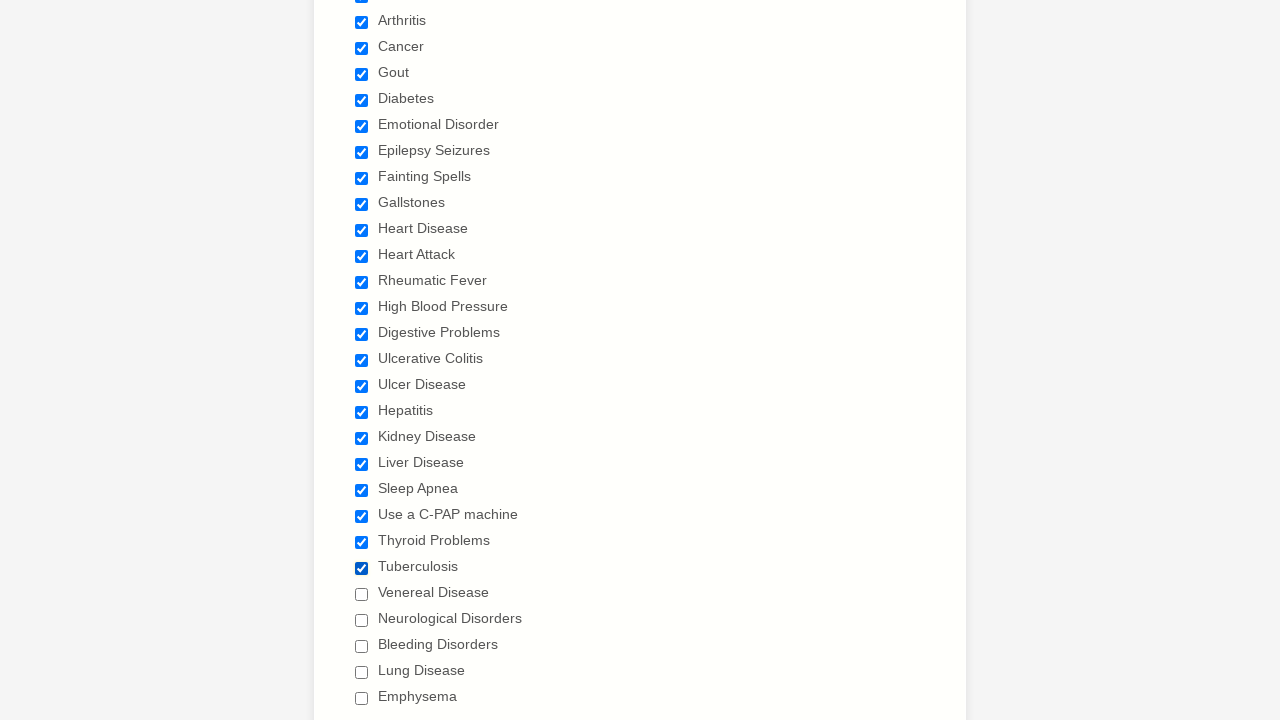

Selected checkbox 25 of 29 at (362, 594) on input[type='checkbox'] >> nth=24
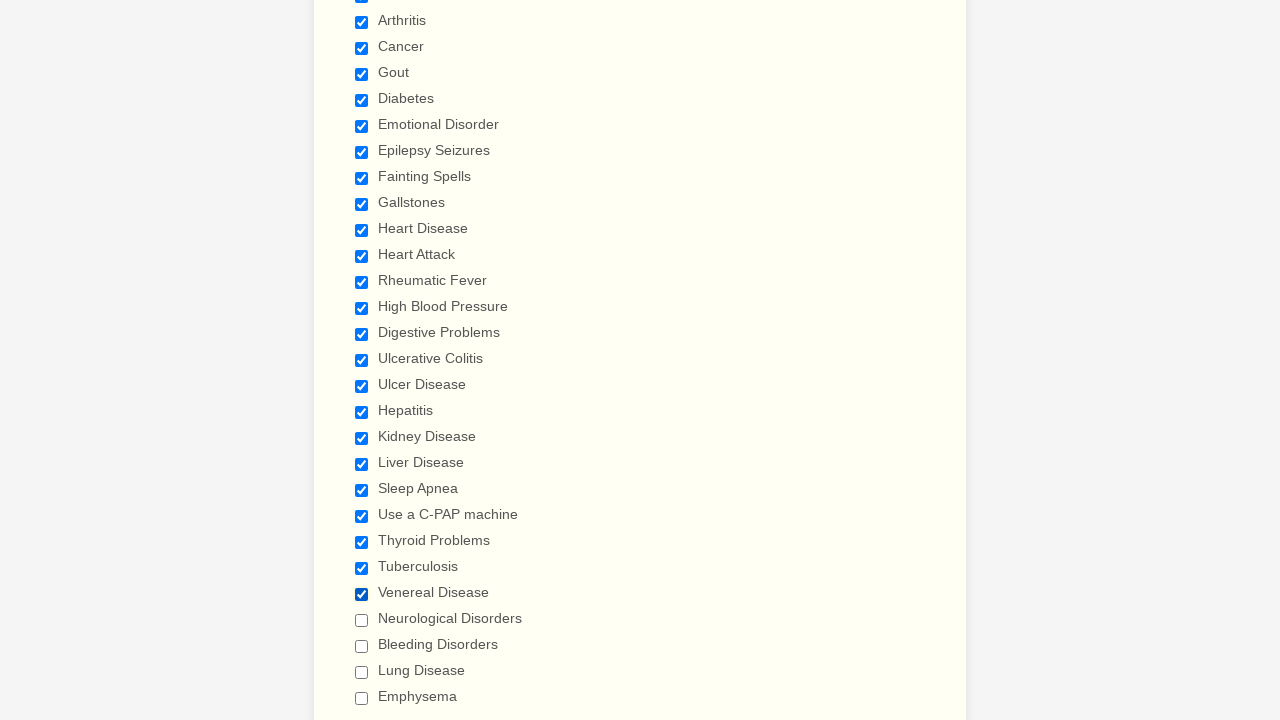

Selected checkbox 26 of 29 at (362, 620) on input[type='checkbox'] >> nth=25
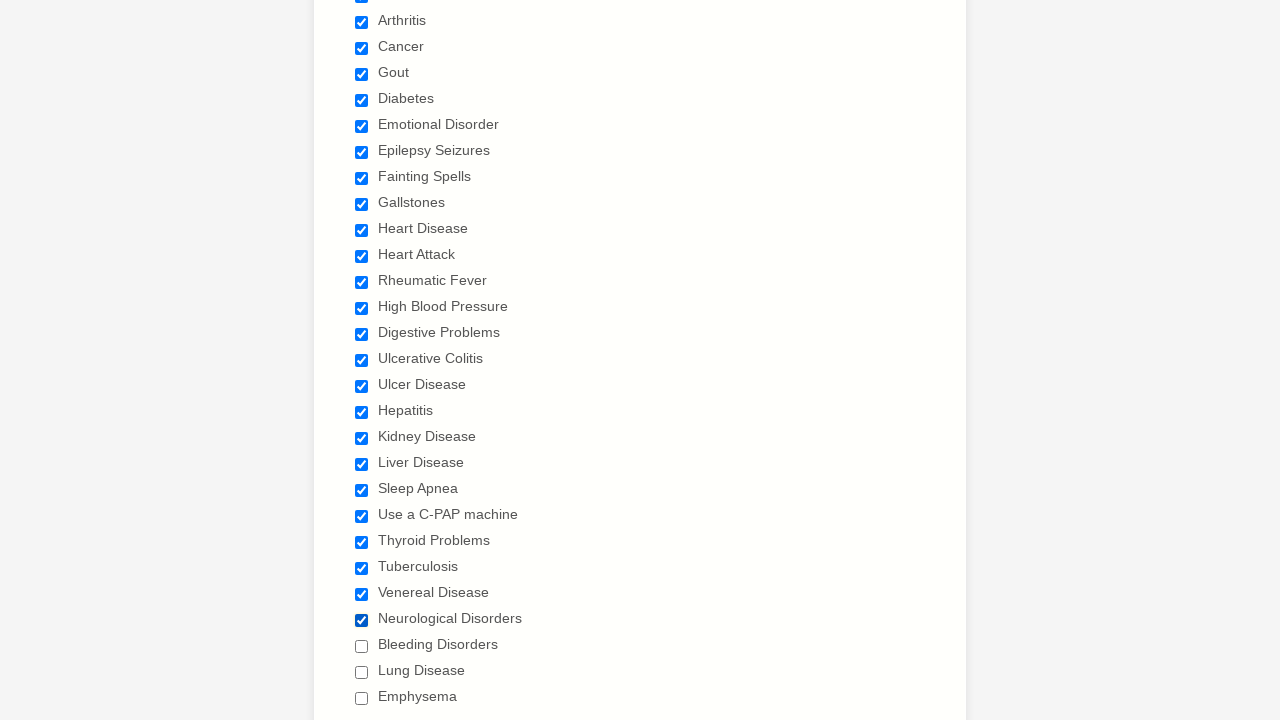

Selected checkbox 27 of 29 at (362, 646) on input[type='checkbox'] >> nth=26
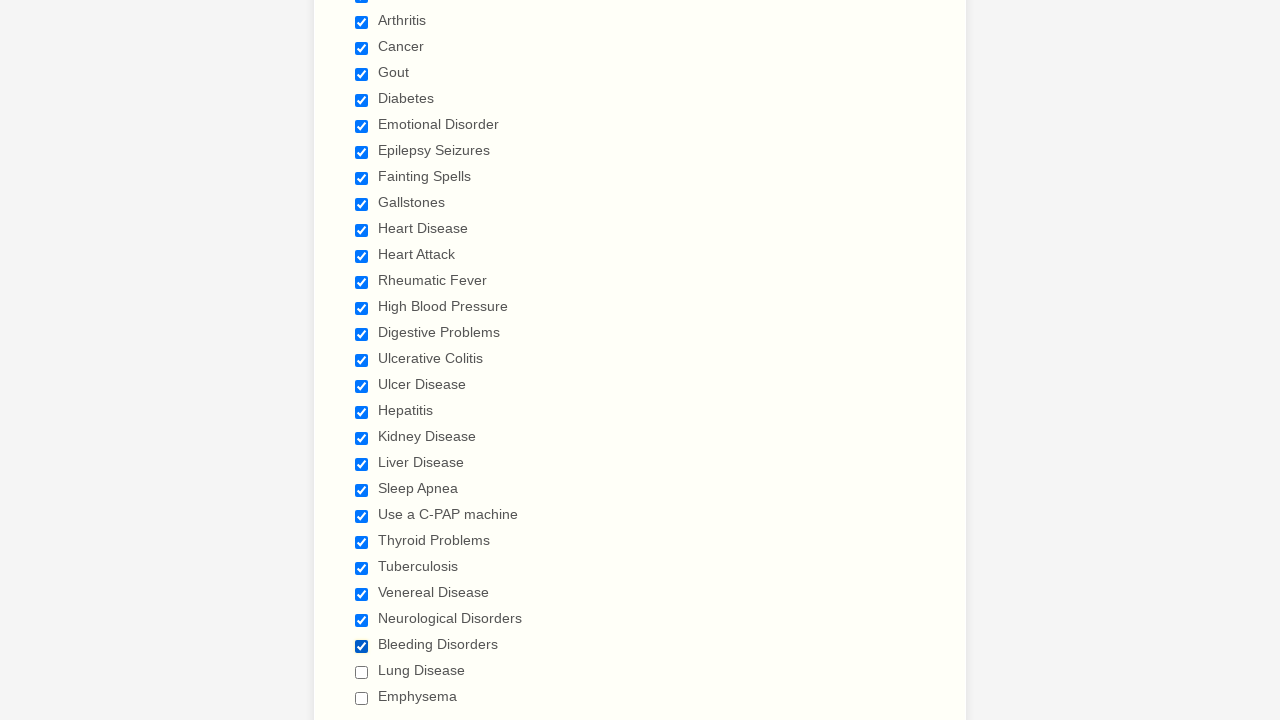

Selected checkbox 28 of 29 at (362, 672) on input[type='checkbox'] >> nth=27
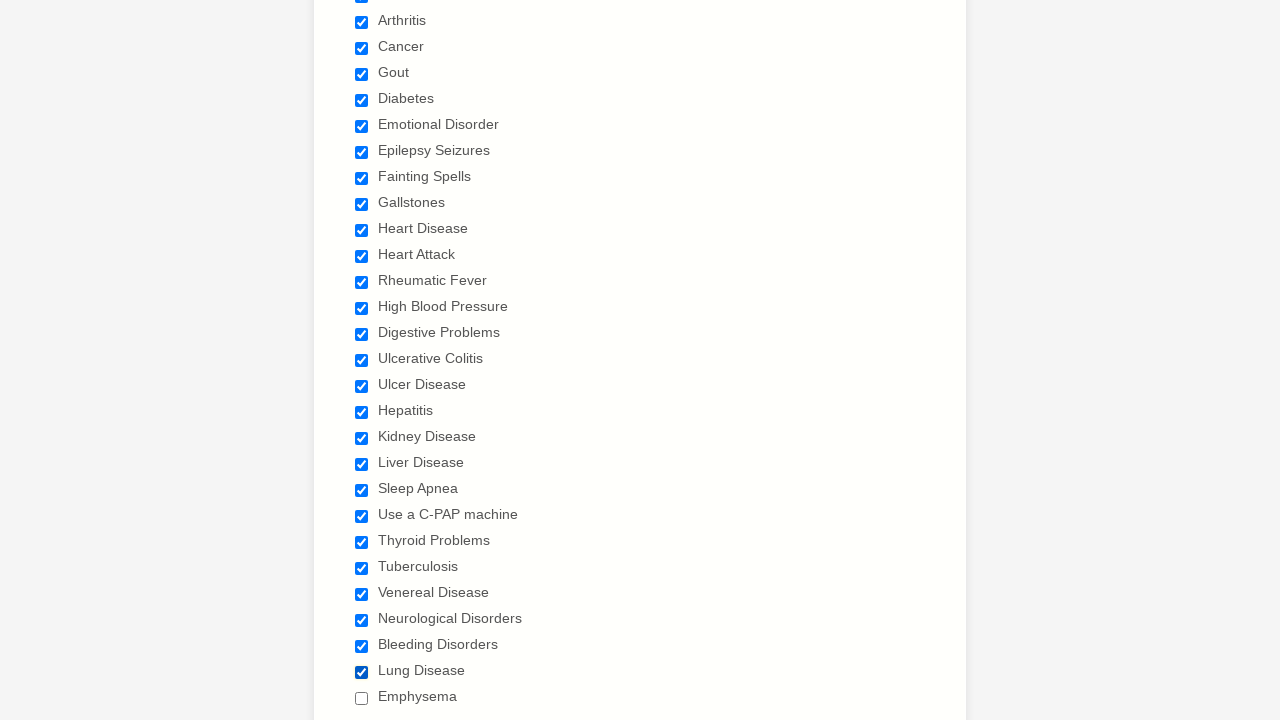

Selected checkbox 29 of 29 at (362, 698) on input[type='checkbox'] >> nth=28
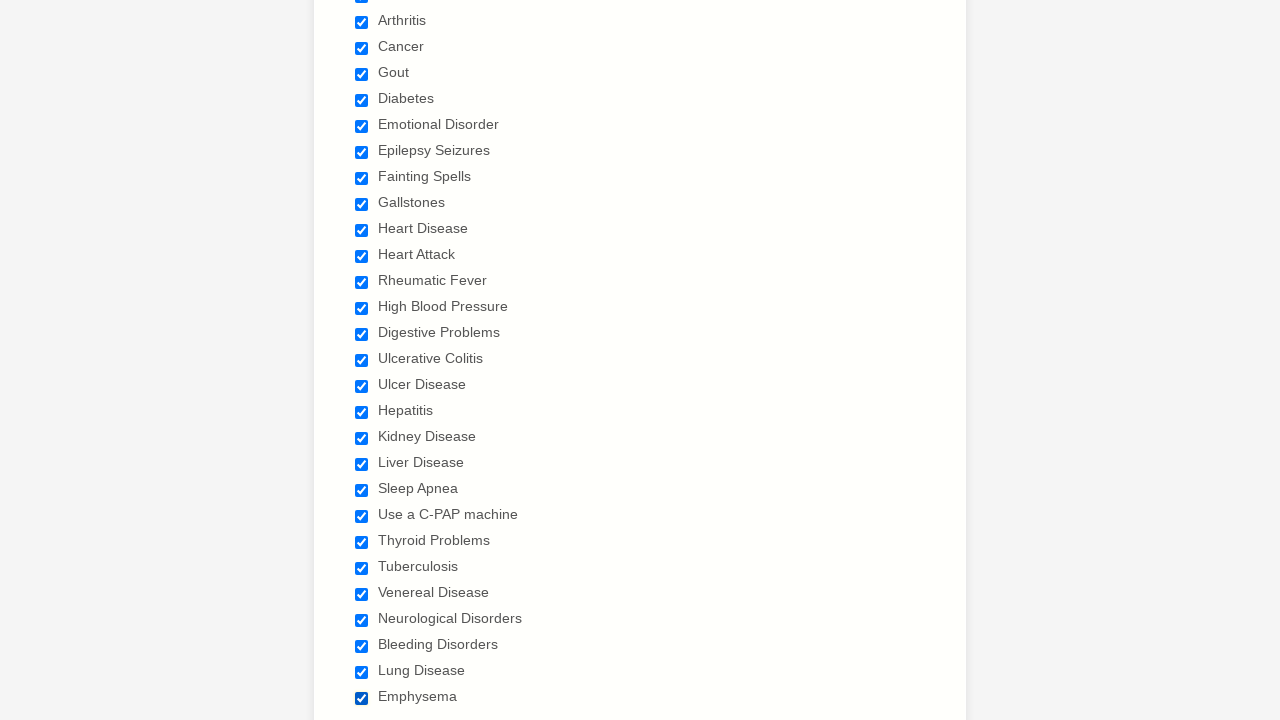

Unselected checkbox 1 of 29 at (362, 360) on input[type='checkbox'] >> nth=0
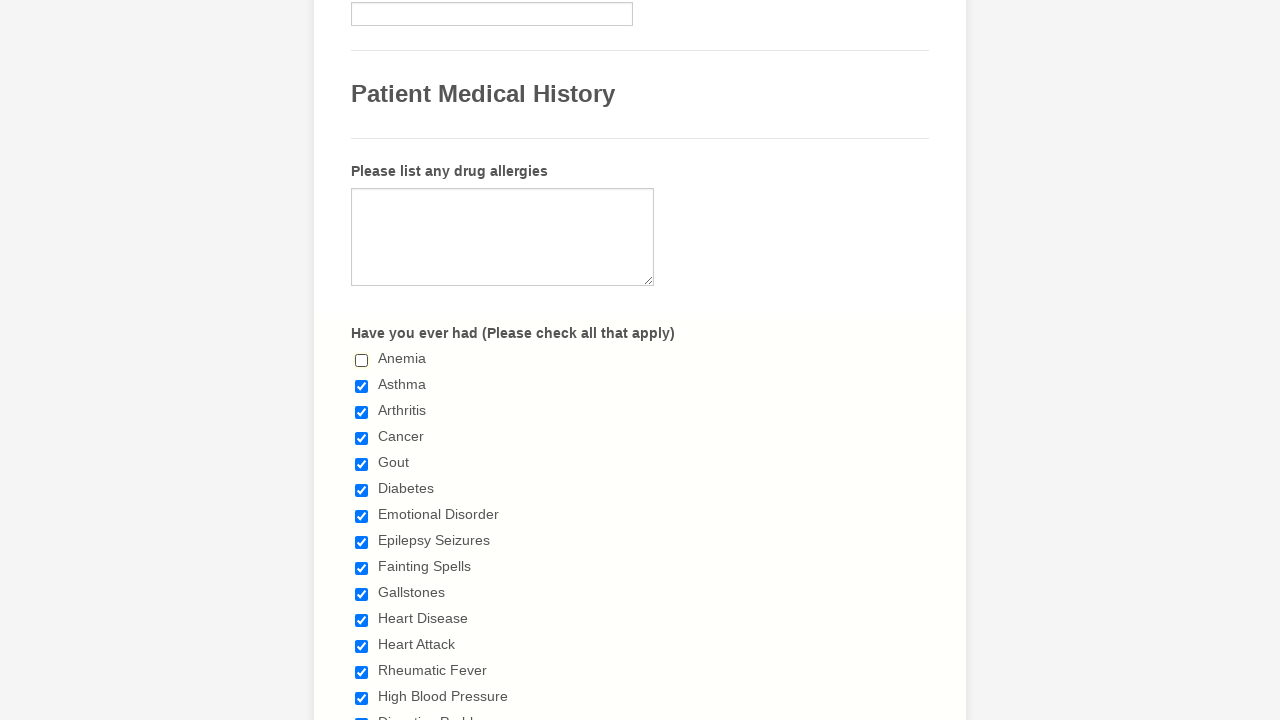

Unselected checkbox 2 of 29 at (362, 386) on input[type='checkbox'] >> nth=1
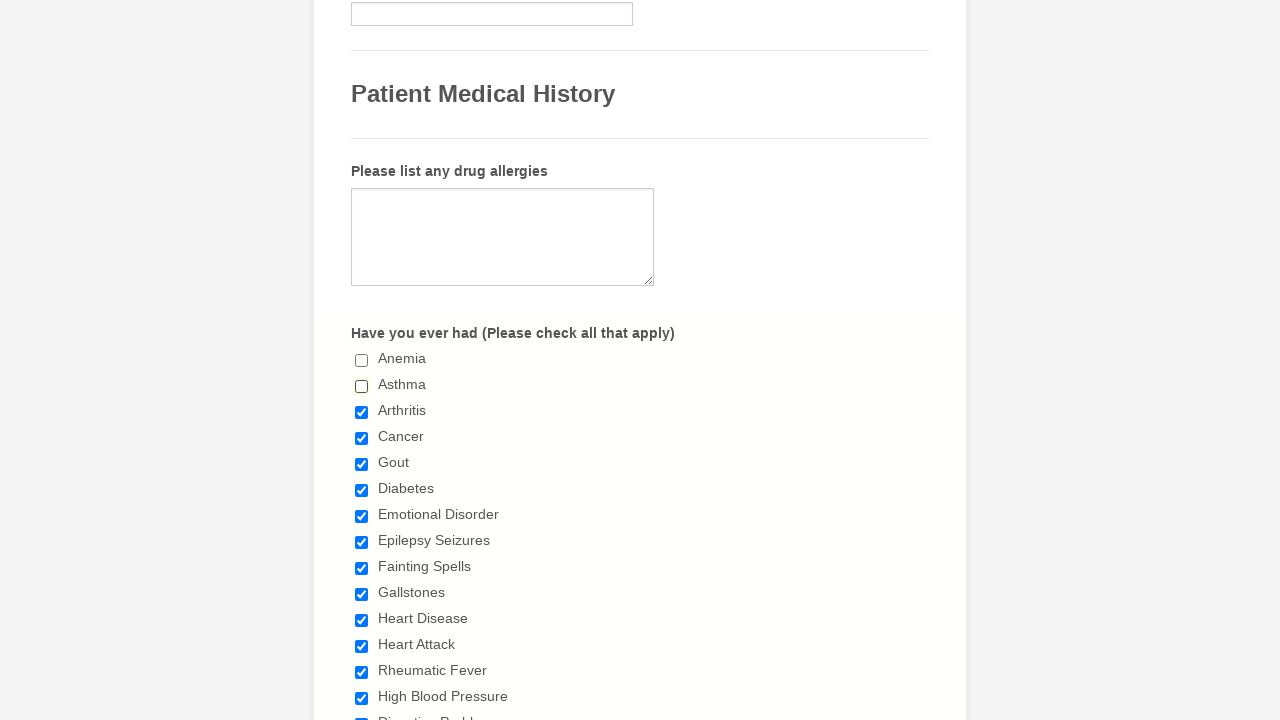

Unselected checkbox 3 of 29 at (362, 412) on input[type='checkbox'] >> nth=2
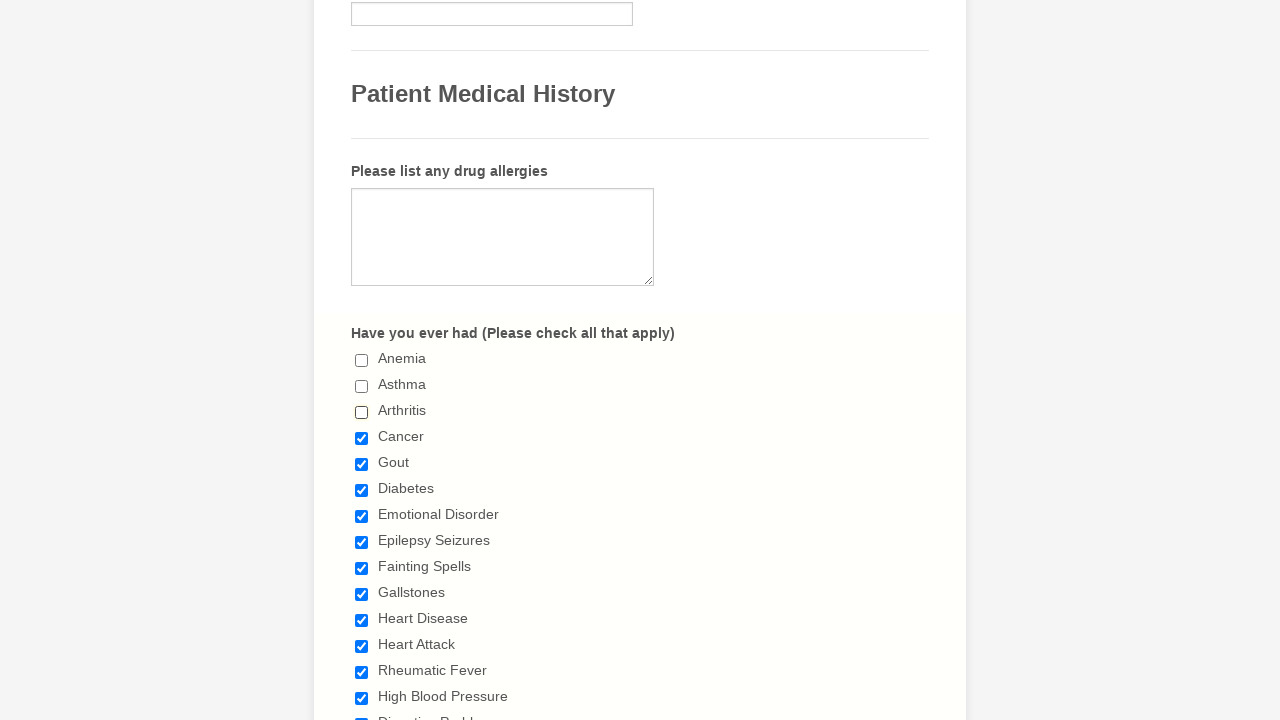

Unselected checkbox 4 of 29 at (362, 438) on input[type='checkbox'] >> nth=3
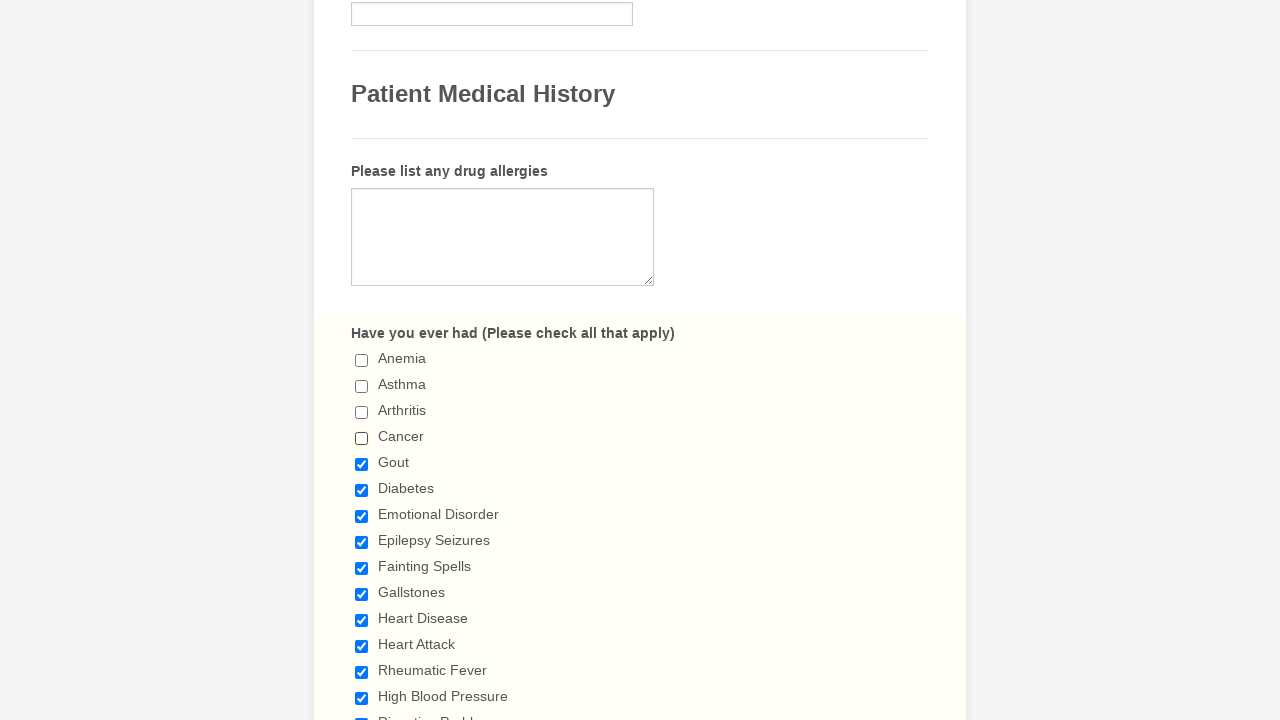

Unselected checkbox 5 of 29 at (362, 464) on input[type='checkbox'] >> nth=4
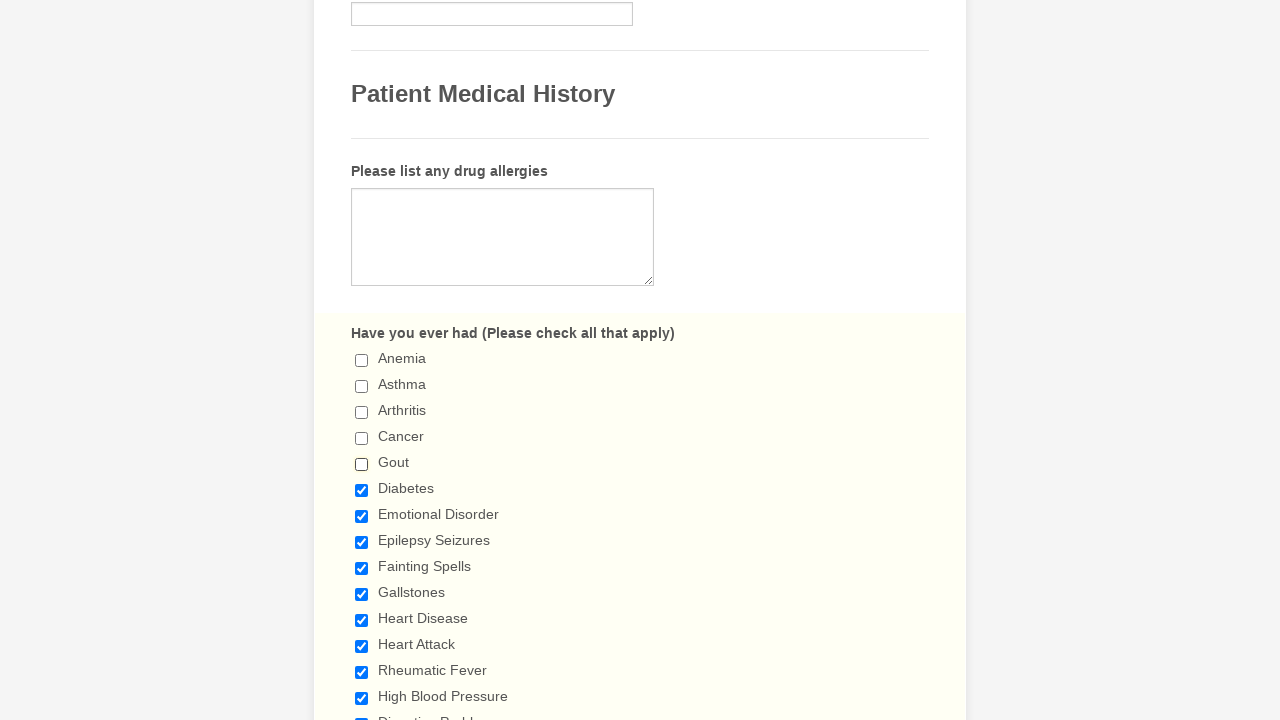

Unselected checkbox 6 of 29 at (362, 490) on input[type='checkbox'] >> nth=5
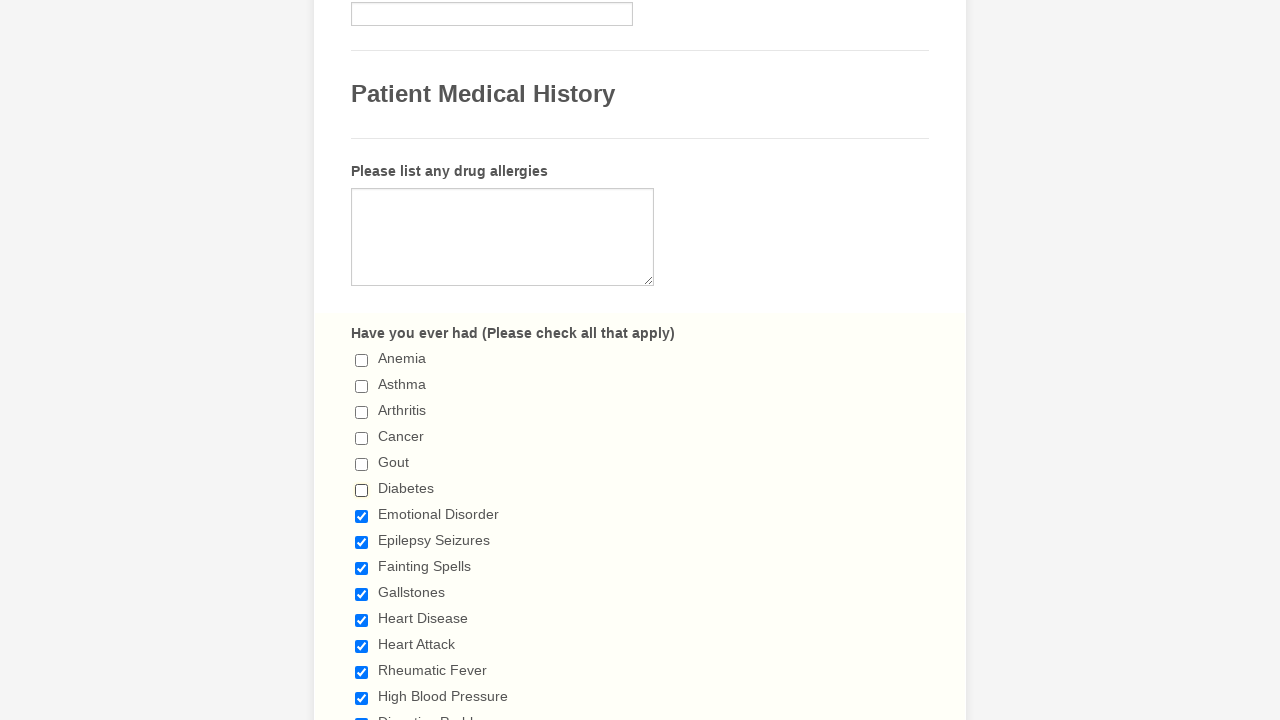

Unselected checkbox 7 of 29 at (362, 516) on input[type='checkbox'] >> nth=6
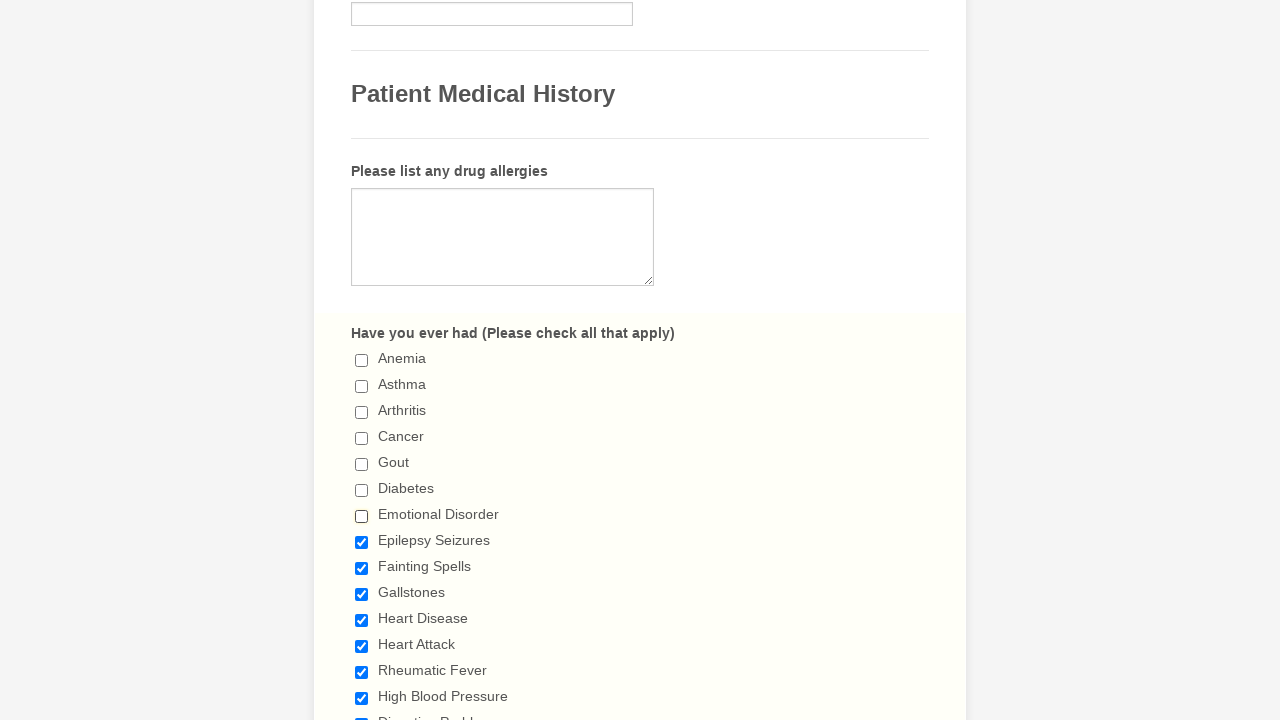

Unselected checkbox 8 of 29 at (362, 542) on input[type='checkbox'] >> nth=7
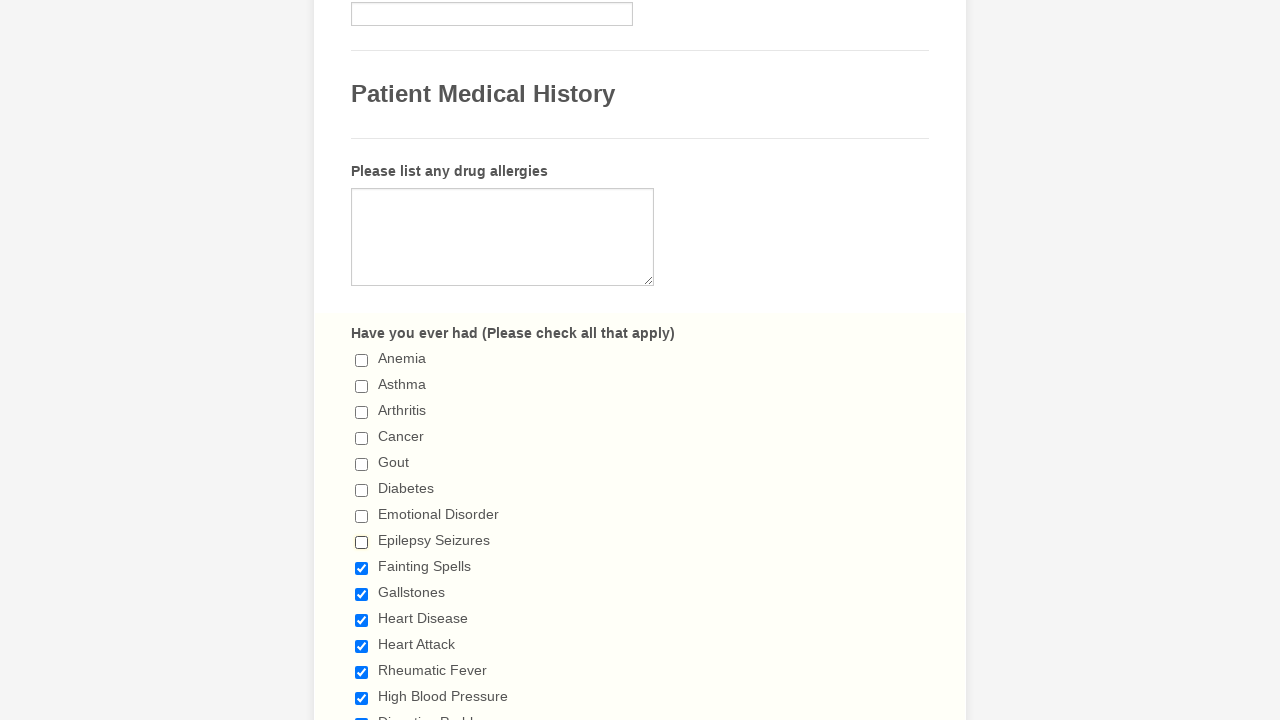

Unselected checkbox 9 of 29 at (362, 568) on input[type='checkbox'] >> nth=8
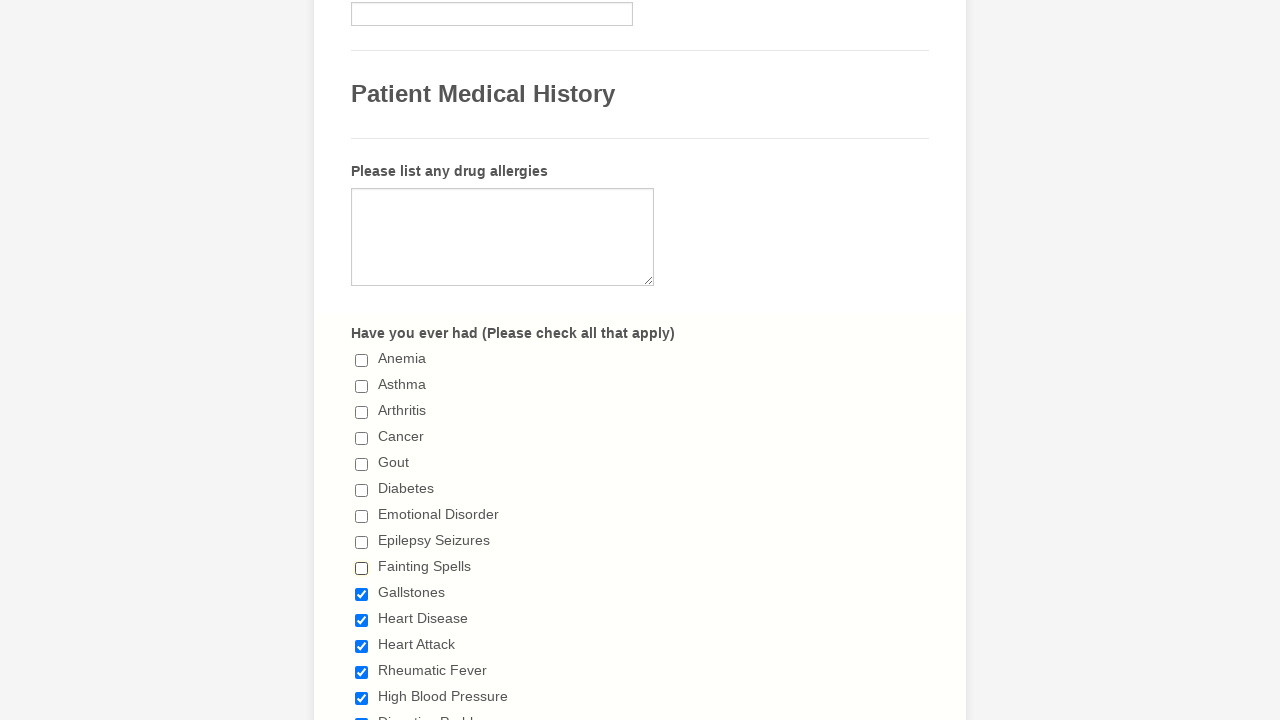

Unselected checkbox 10 of 29 at (362, 594) on input[type='checkbox'] >> nth=9
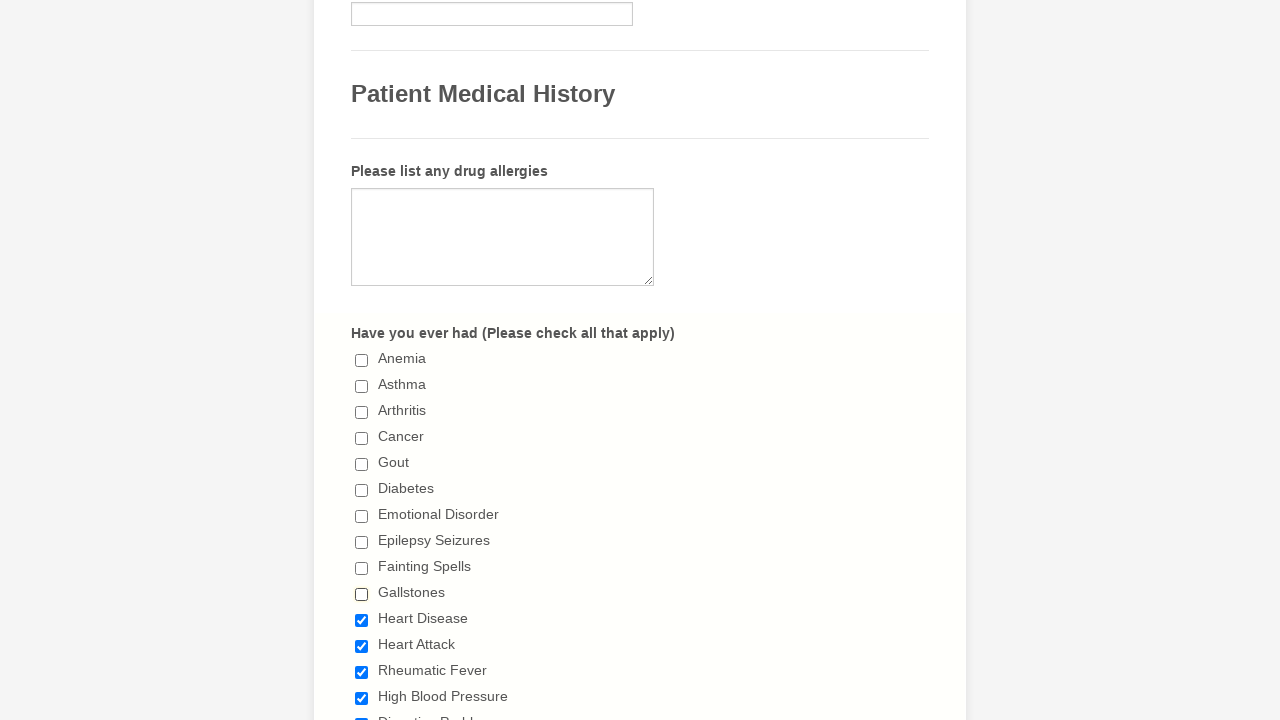

Unselected checkbox 11 of 29 at (362, 620) on input[type='checkbox'] >> nth=10
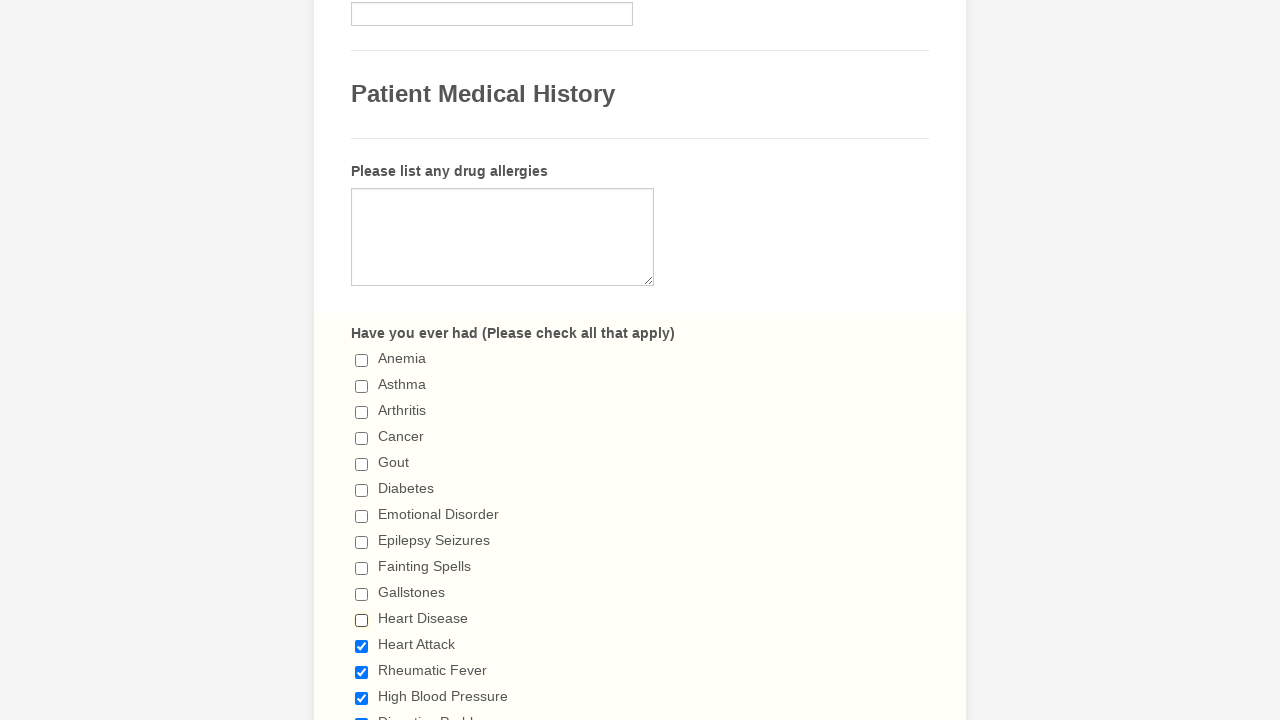

Unselected checkbox 12 of 29 at (362, 646) on input[type='checkbox'] >> nth=11
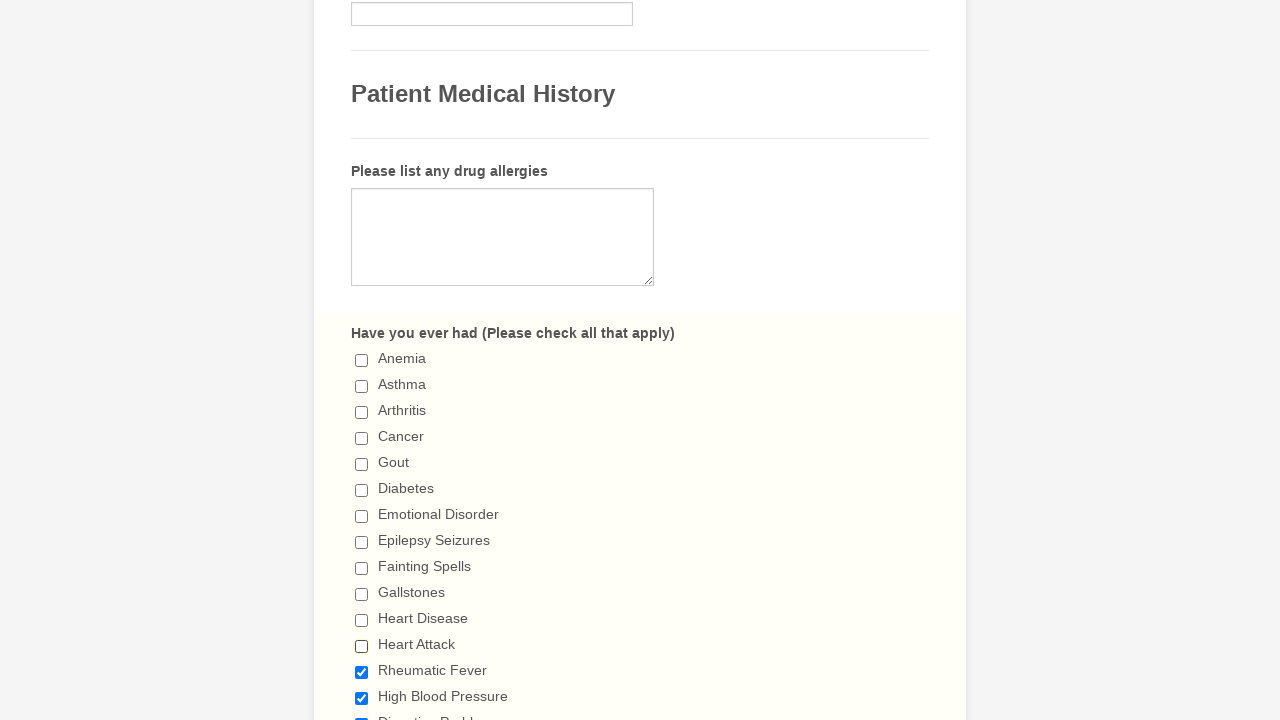

Unselected checkbox 13 of 29 at (362, 672) on input[type='checkbox'] >> nth=12
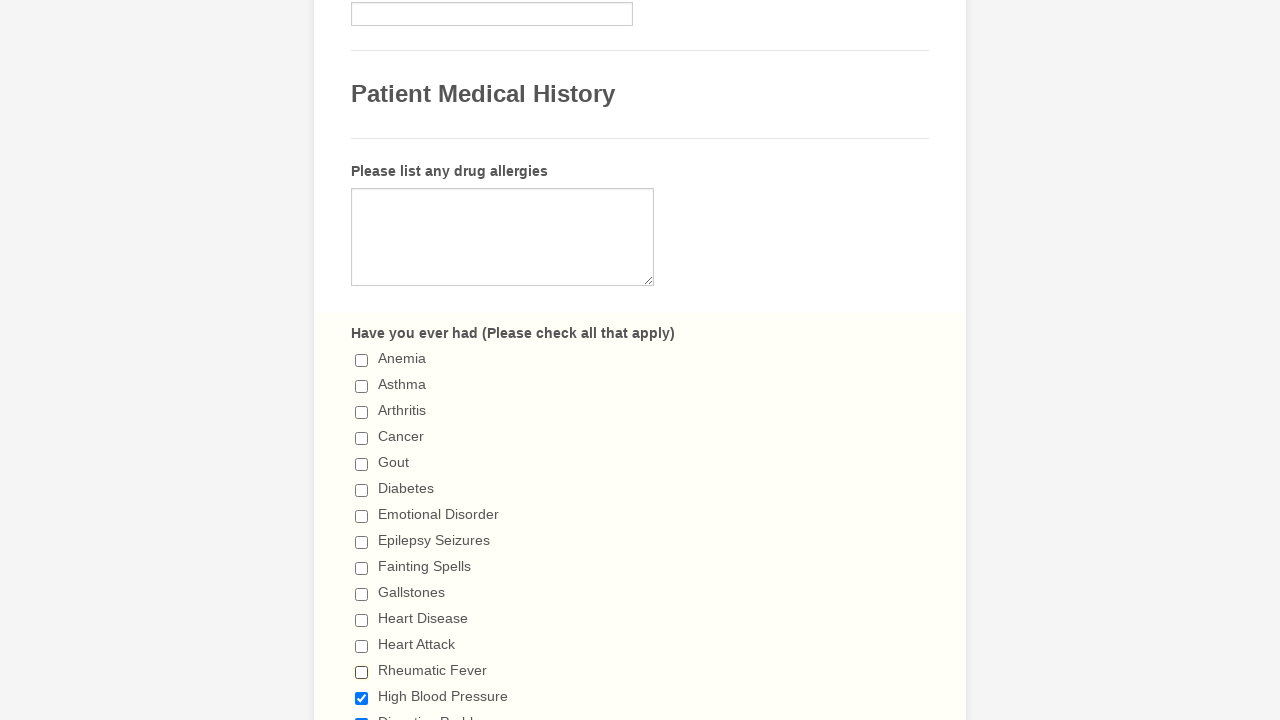

Unselected checkbox 14 of 29 at (362, 698) on input[type='checkbox'] >> nth=13
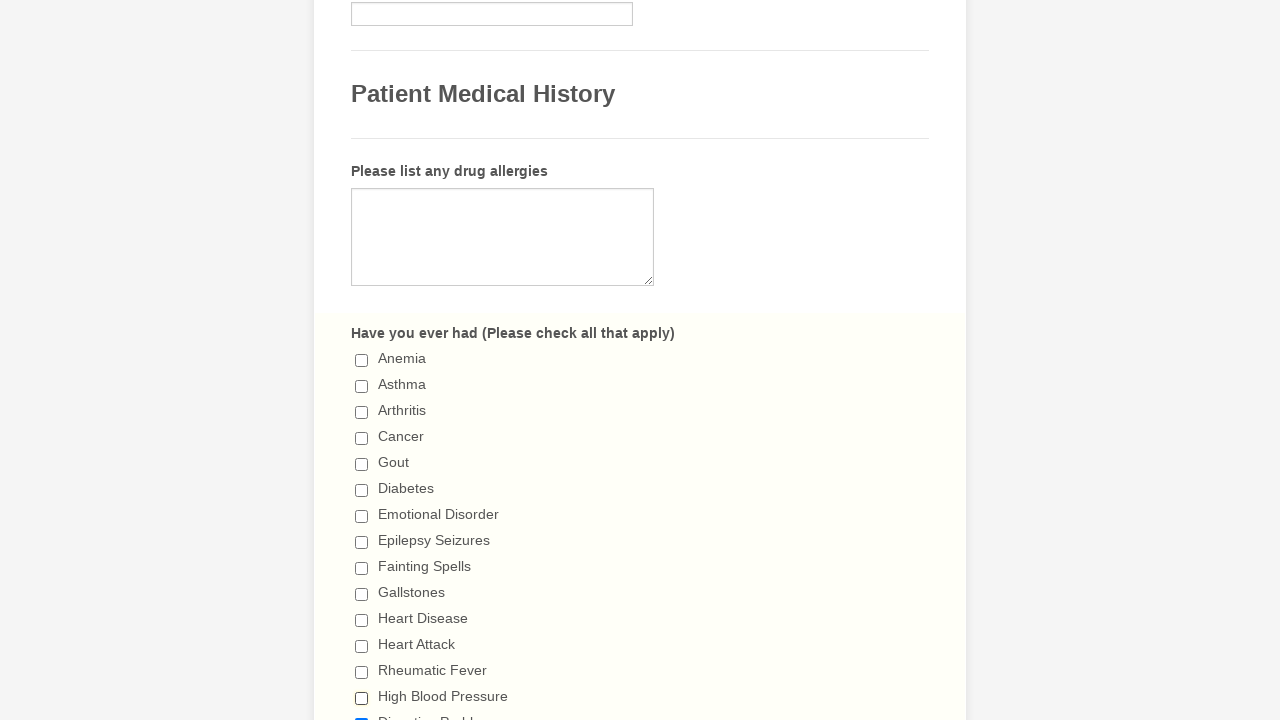

Unselected checkbox 15 of 29 at (362, 714) on input[type='checkbox'] >> nth=14
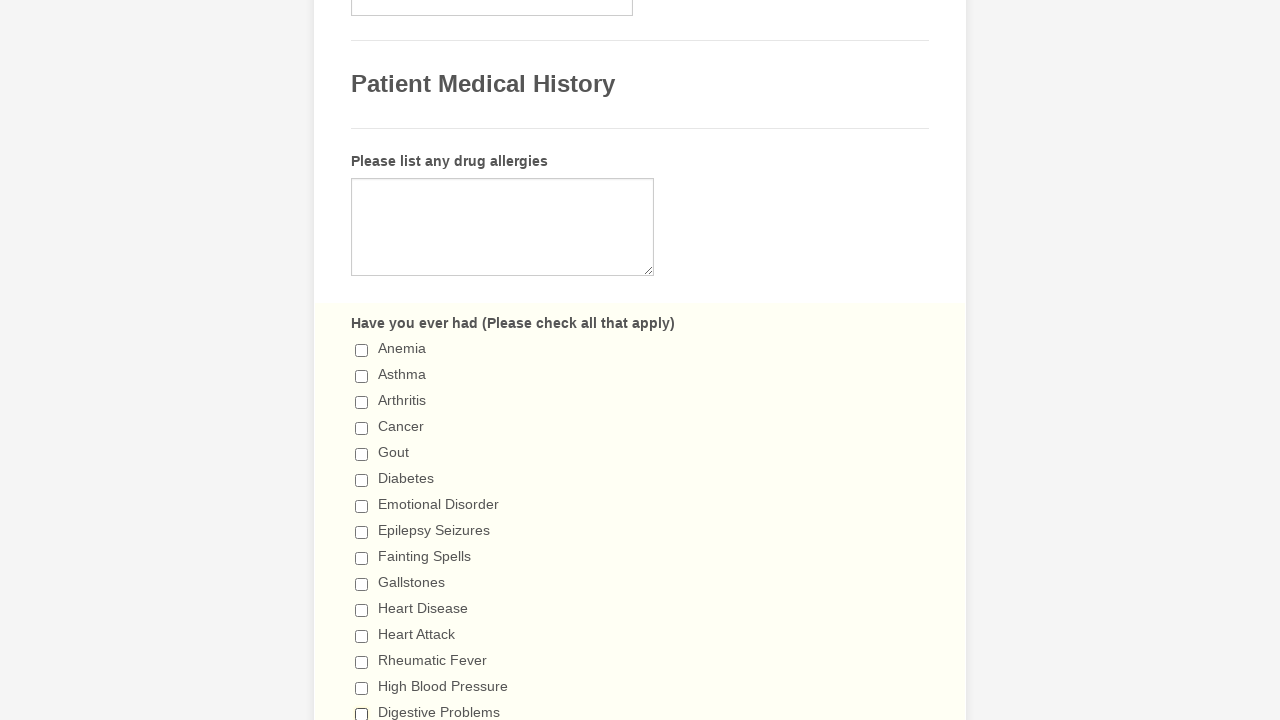

Unselected checkbox 16 of 29 at (362, 360) on input[type='checkbox'] >> nth=15
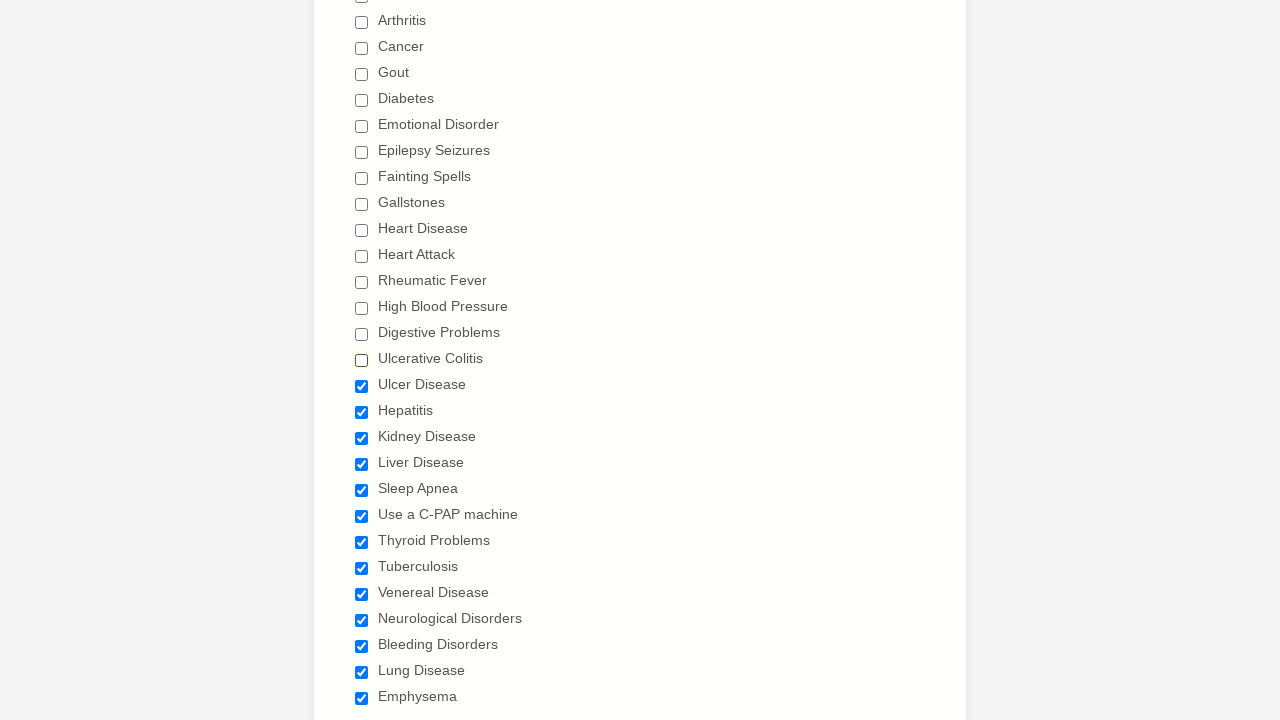

Unselected checkbox 17 of 29 at (362, 386) on input[type='checkbox'] >> nth=16
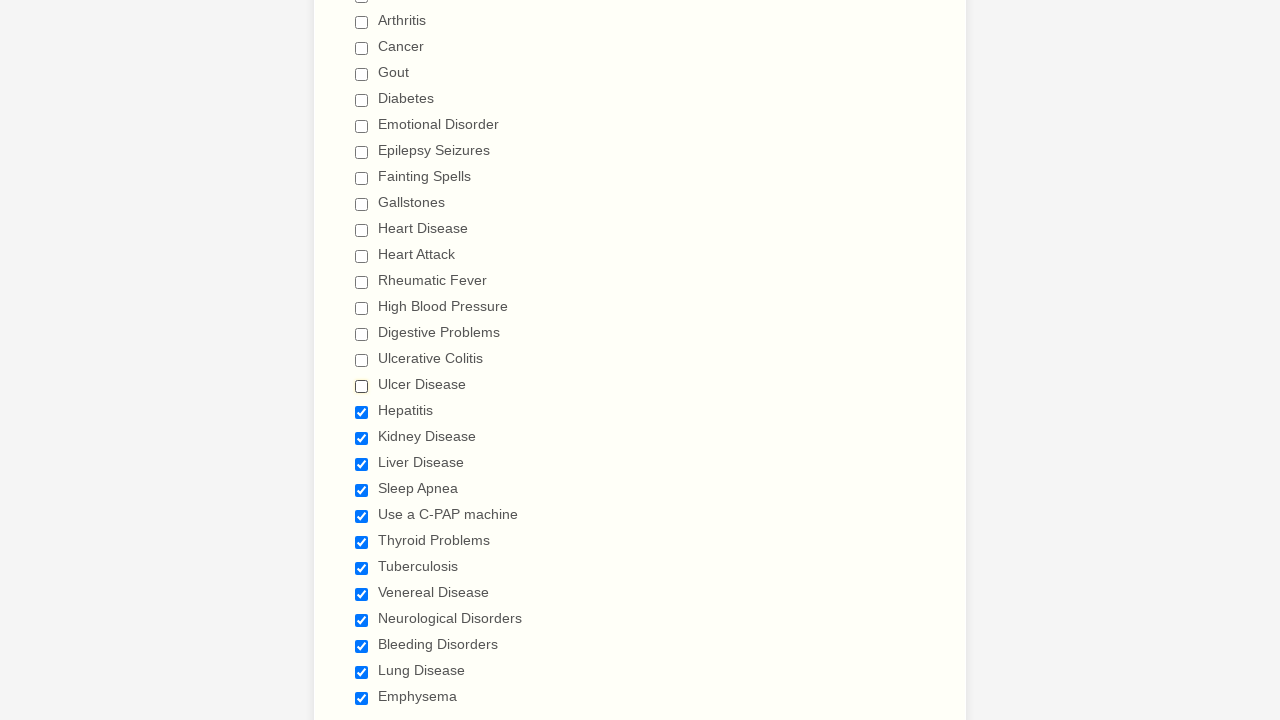

Unselected checkbox 18 of 29 at (362, 412) on input[type='checkbox'] >> nth=17
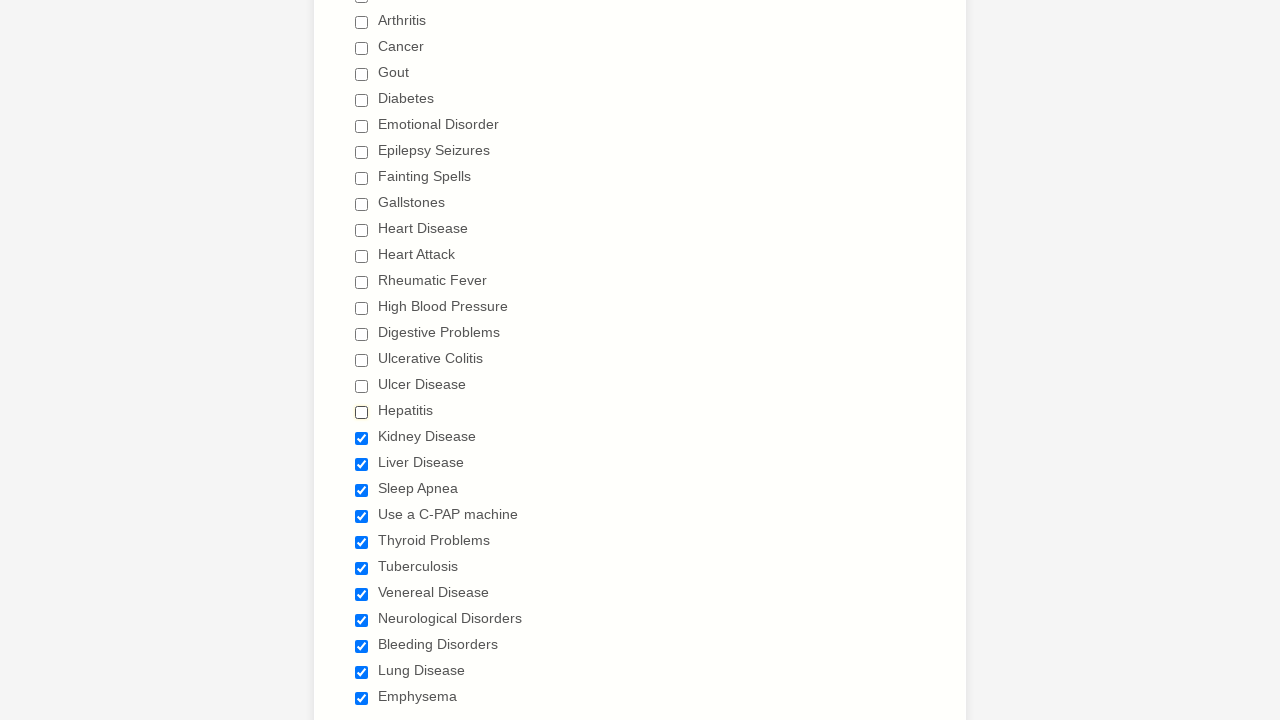

Unselected checkbox 19 of 29 at (362, 438) on input[type='checkbox'] >> nth=18
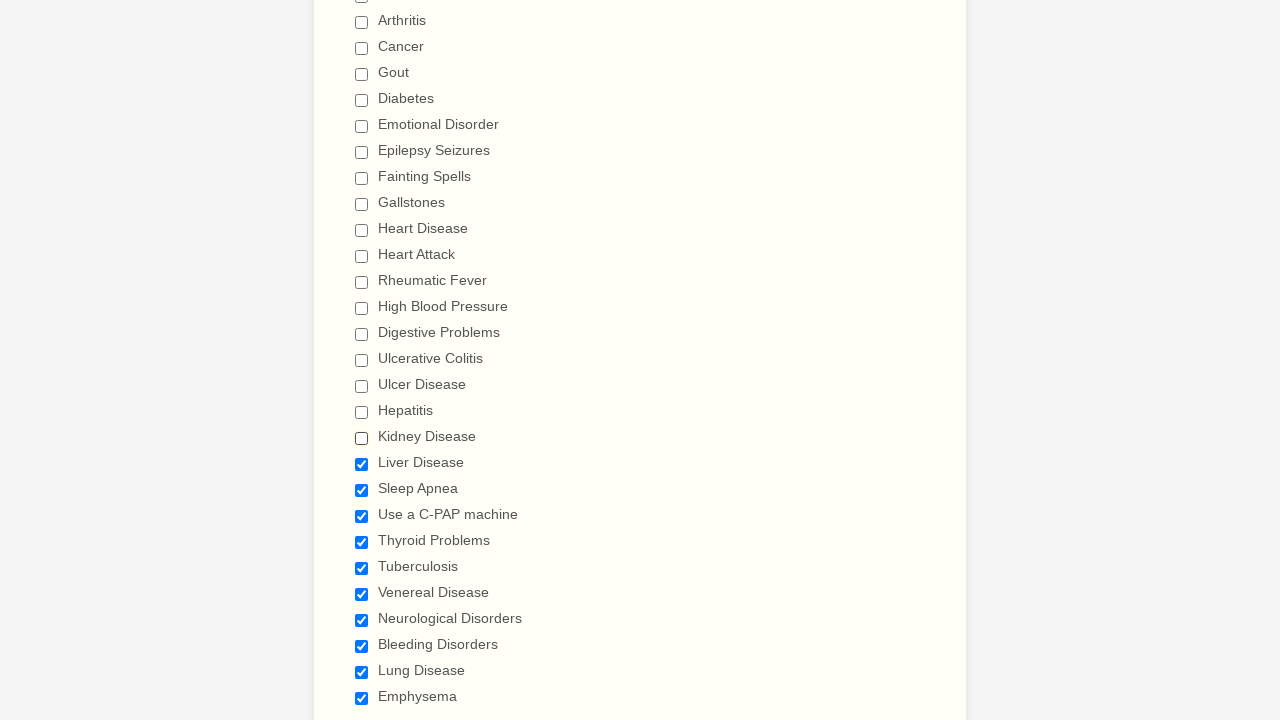

Unselected checkbox 20 of 29 at (362, 464) on input[type='checkbox'] >> nth=19
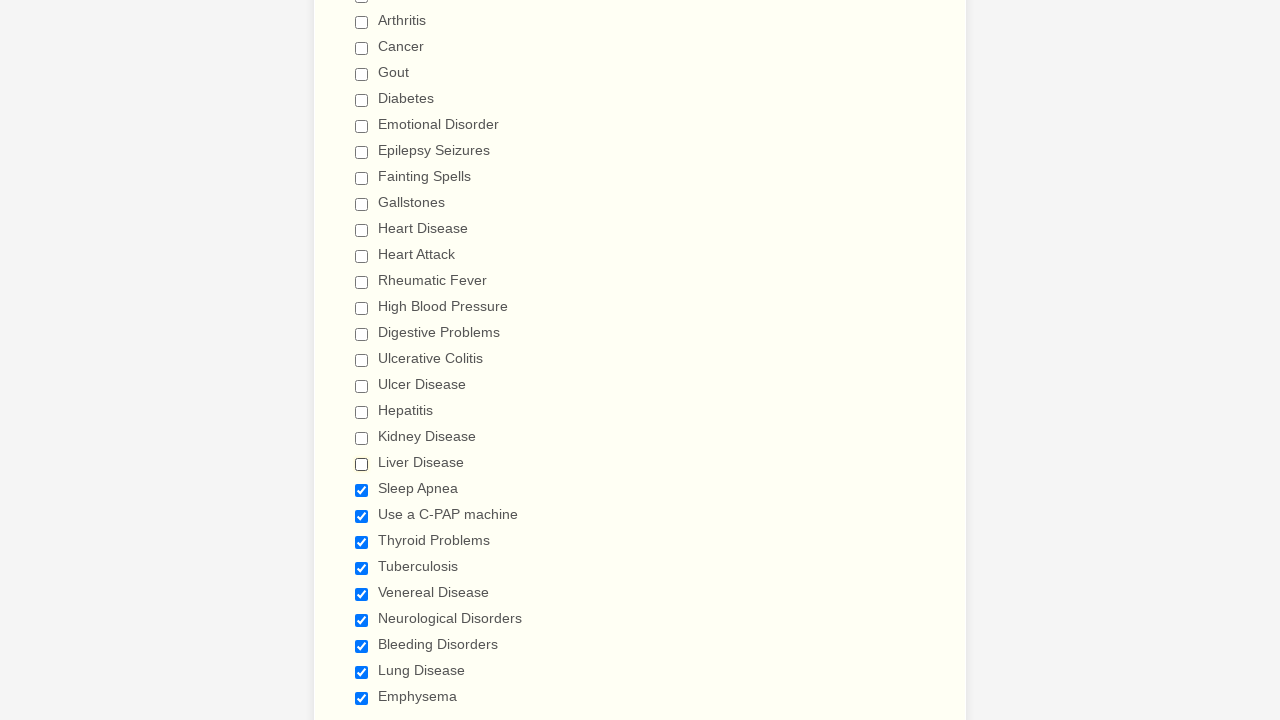

Unselected checkbox 21 of 29 at (362, 490) on input[type='checkbox'] >> nth=20
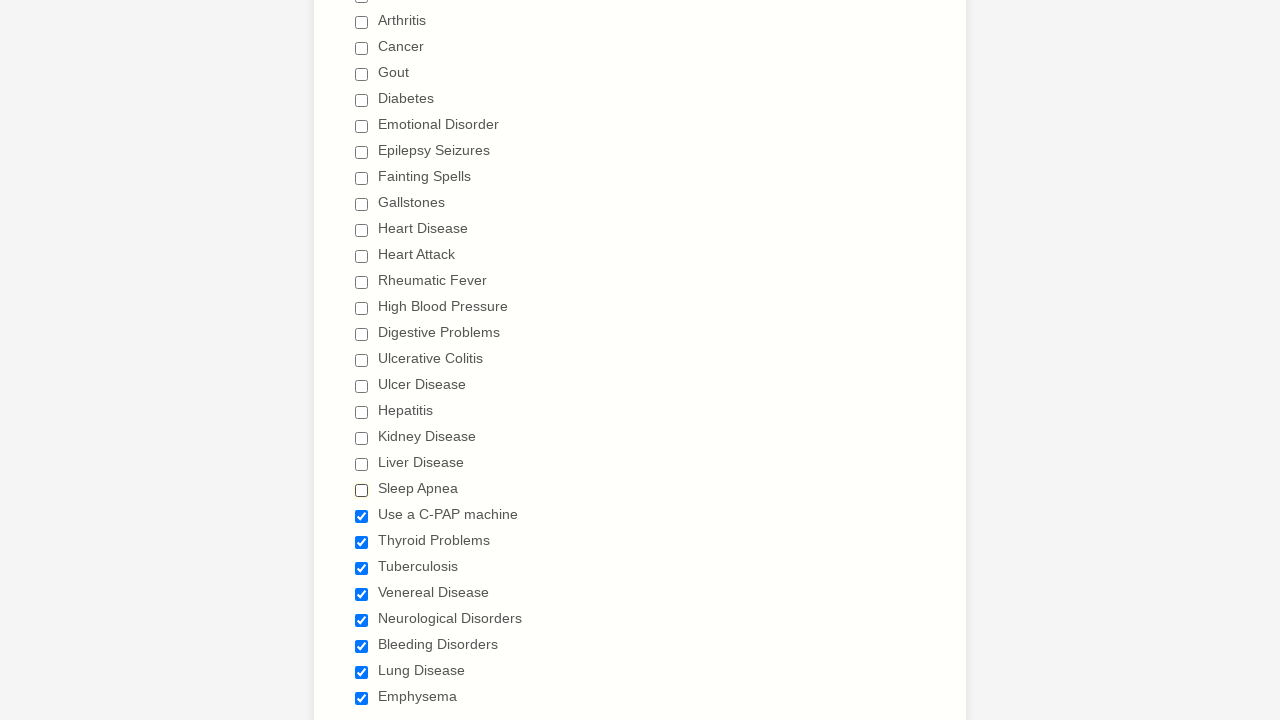

Unselected checkbox 22 of 29 at (362, 516) on input[type='checkbox'] >> nth=21
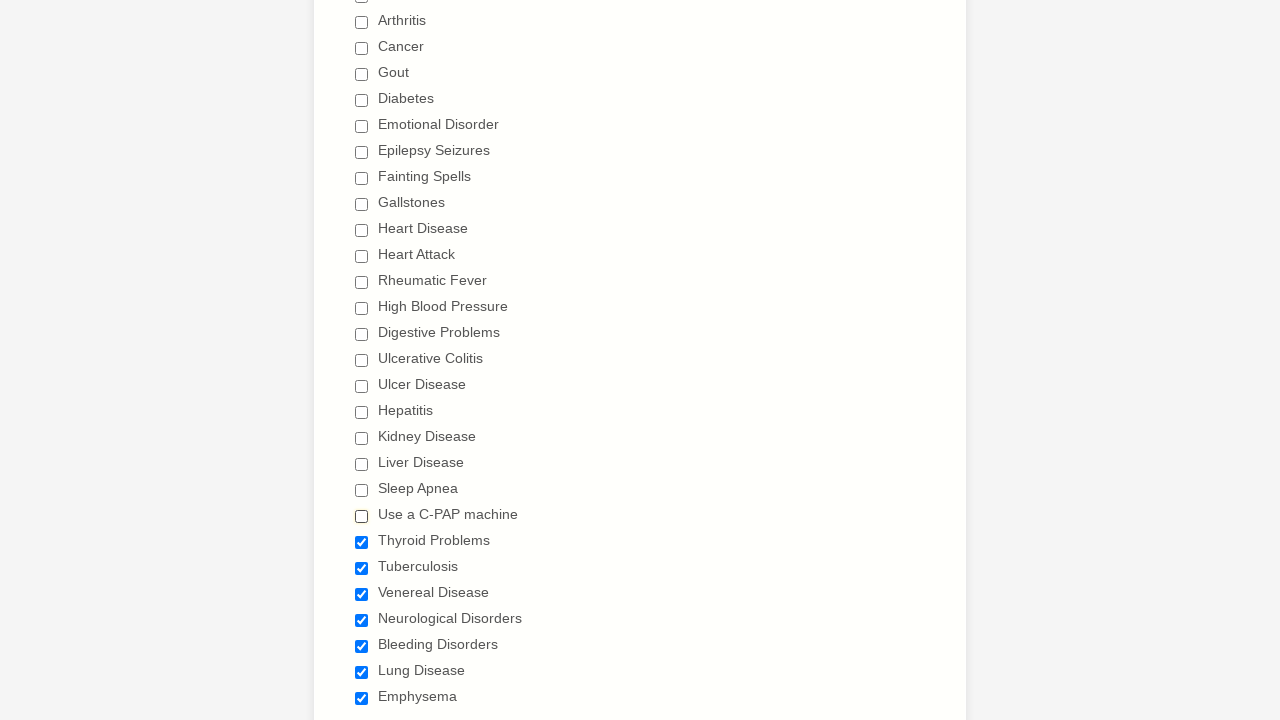

Unselected checkbox 23 of 29 at (362, 542) on input[type='checkbox'] >> nth=22
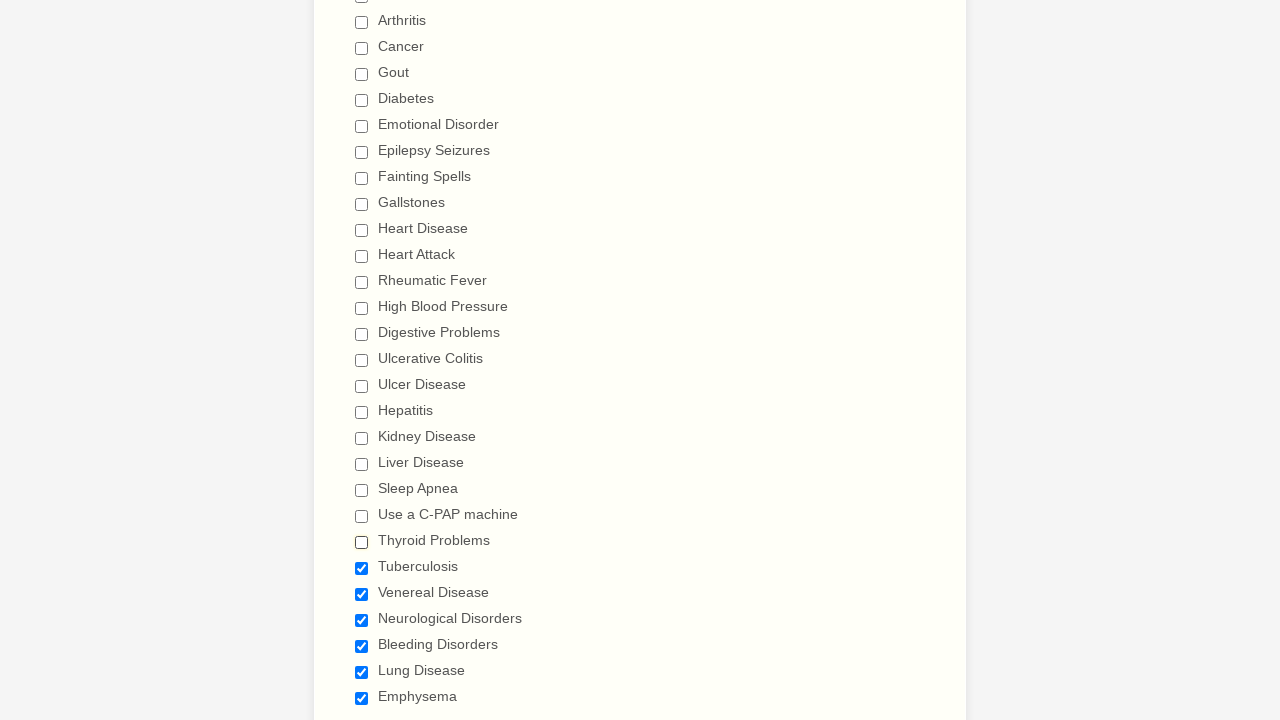

Unselected checkbox 24 of 29 at (362, 568) on input[type='checkbox'] >> nth=23
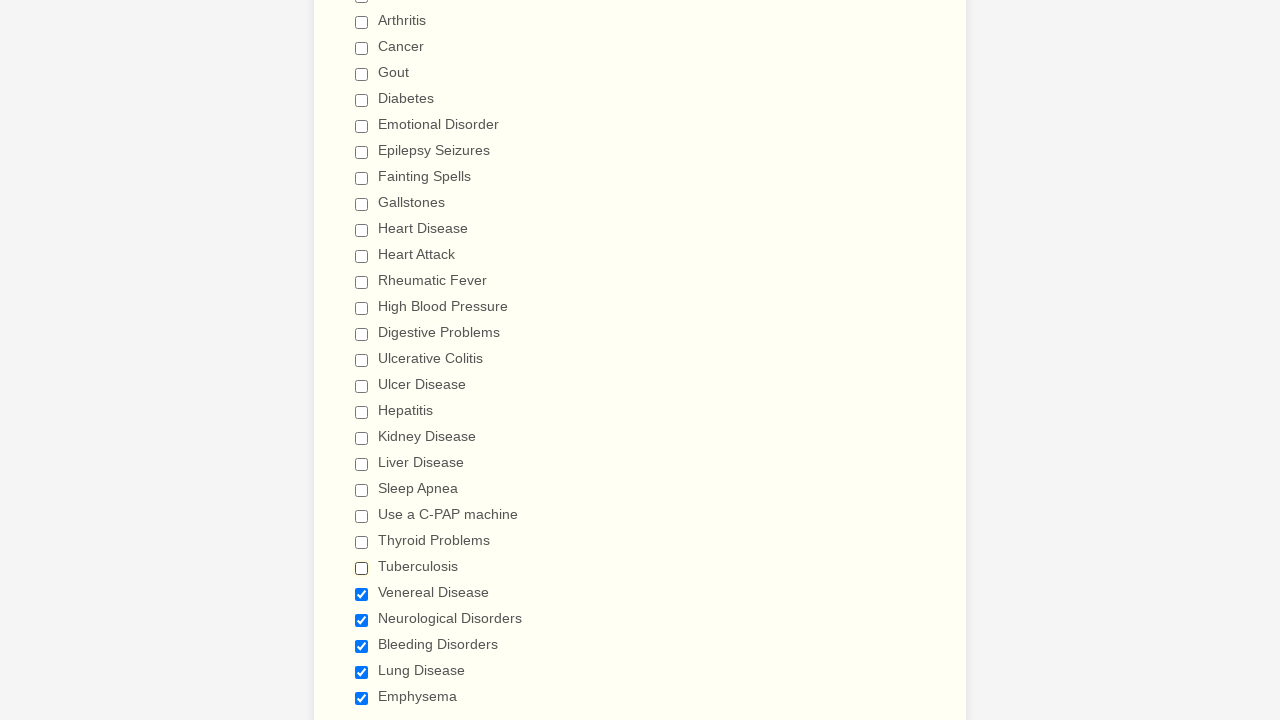

Unselected checkbox 25 of 29 at (362, 594) on input[type='checkbox'] >> nth=24
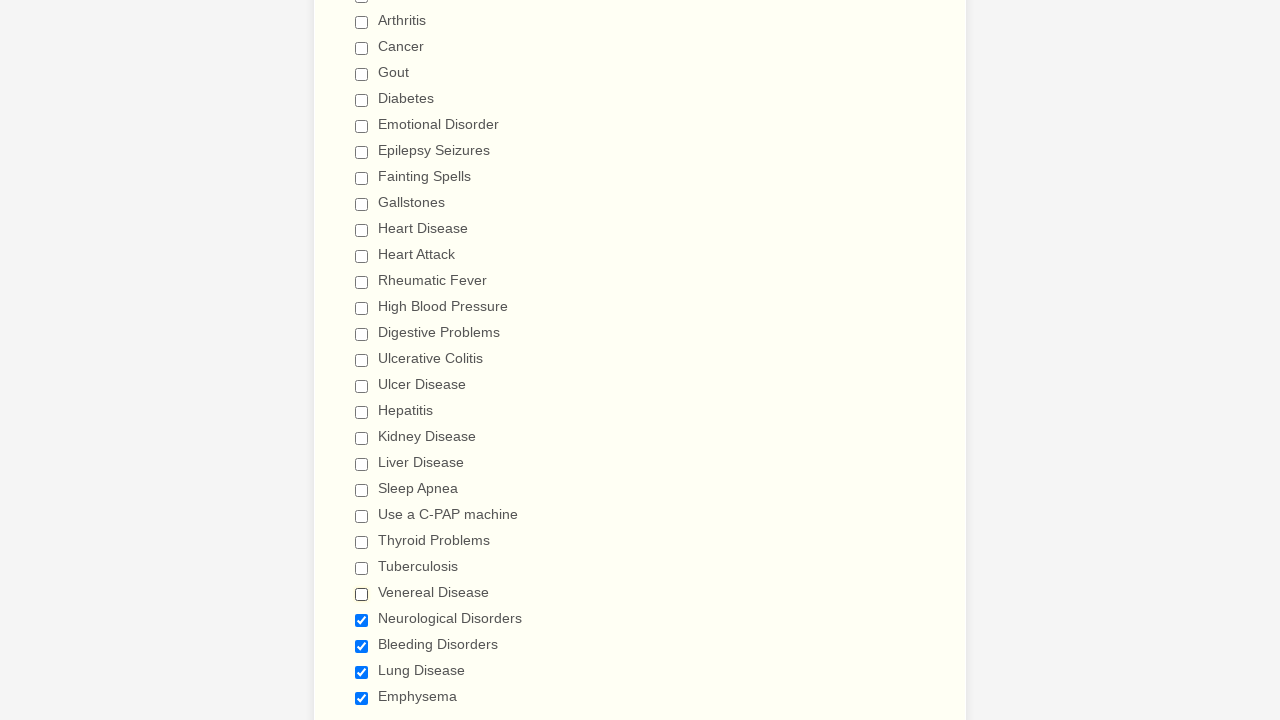

Unselected checkbox 26 of 29 at (362, 620) on input[type='checkbox'] >> nth=25
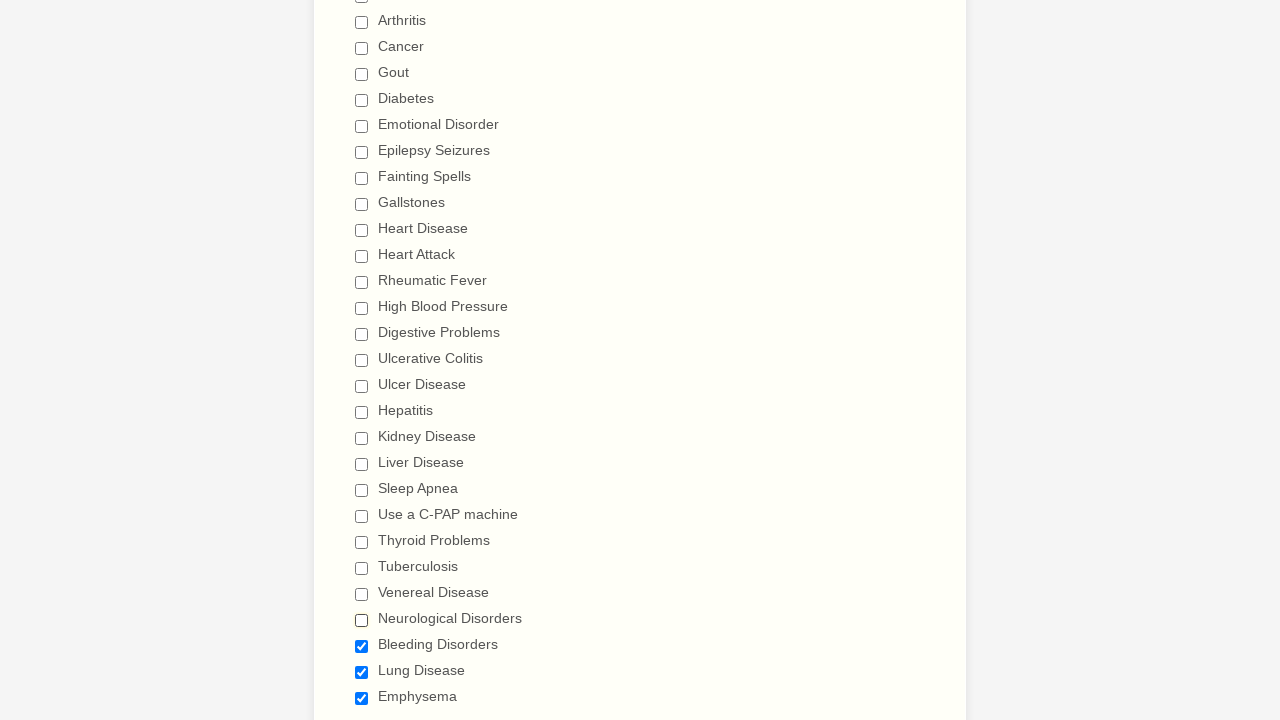

Unselected checkbox 27 of 29 at (362, 646) on input[type='checkbox'] >> nth=26
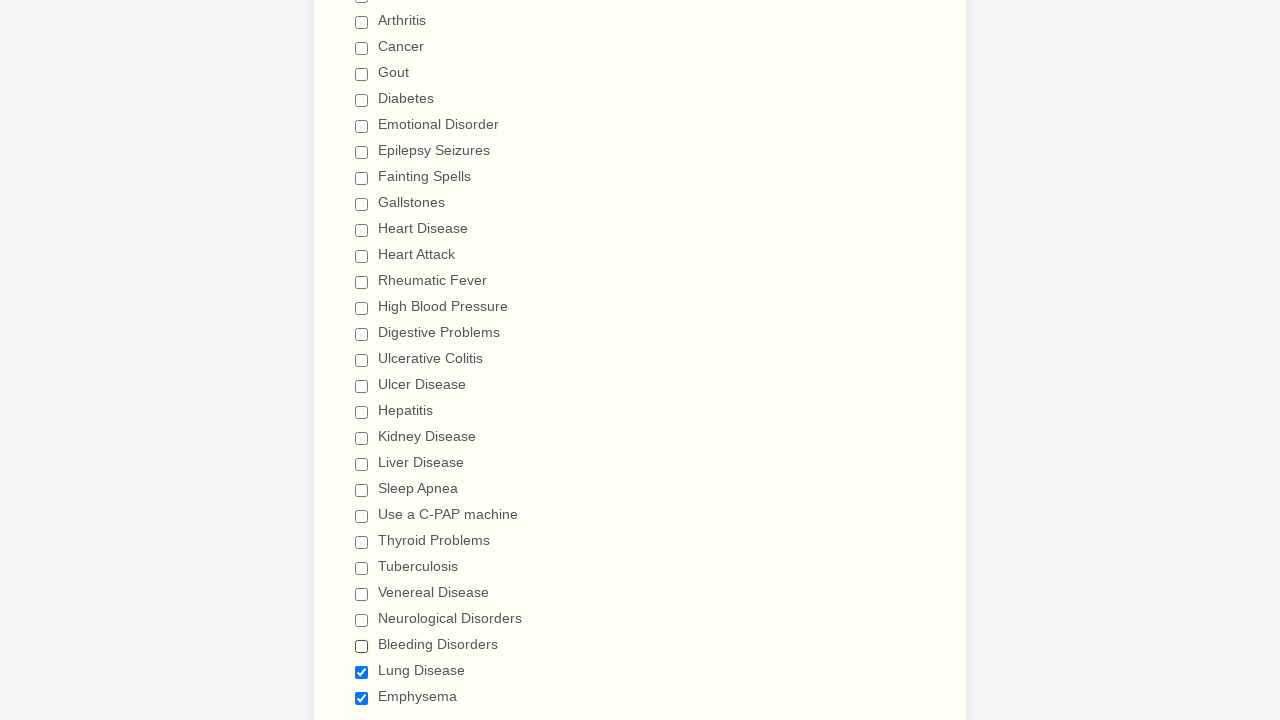

Unselected checkbox 28 of 29 at (362, 672) on input[type='checkbox'] >> nth=27
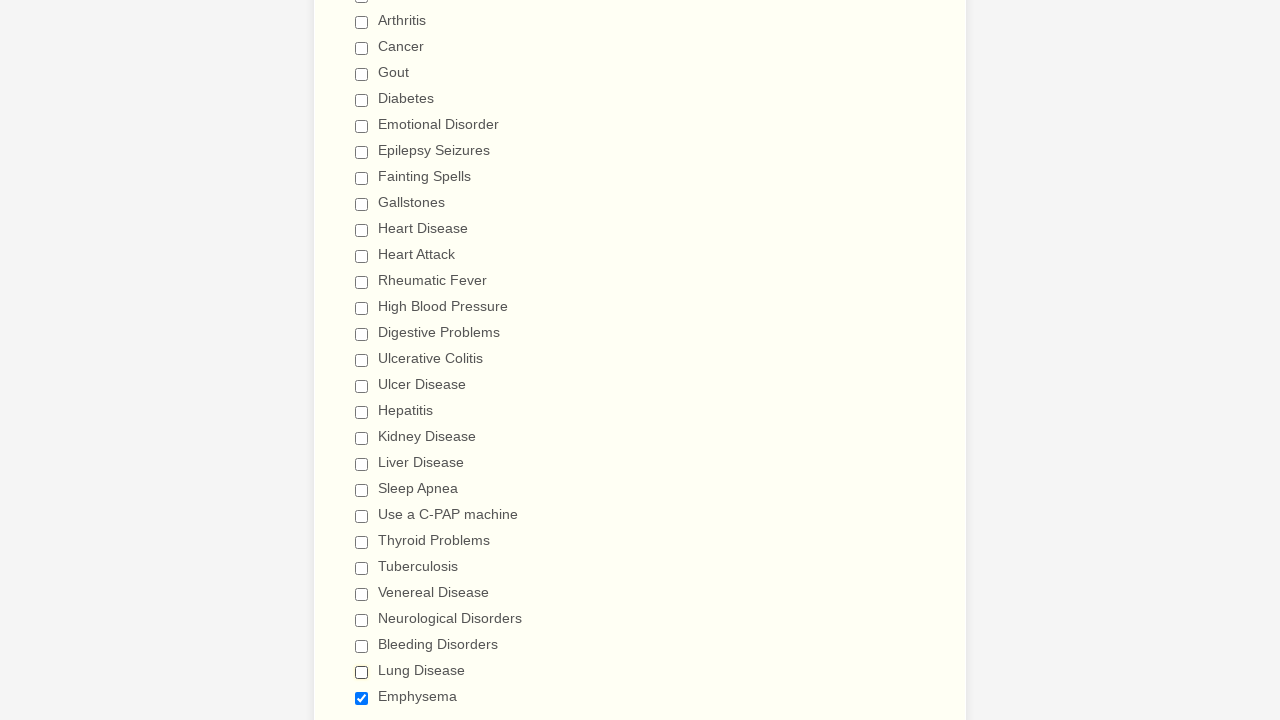

Unselected checkbox 29 of 29 at (362, 698) on input[type='checkbox'] >> nth=28
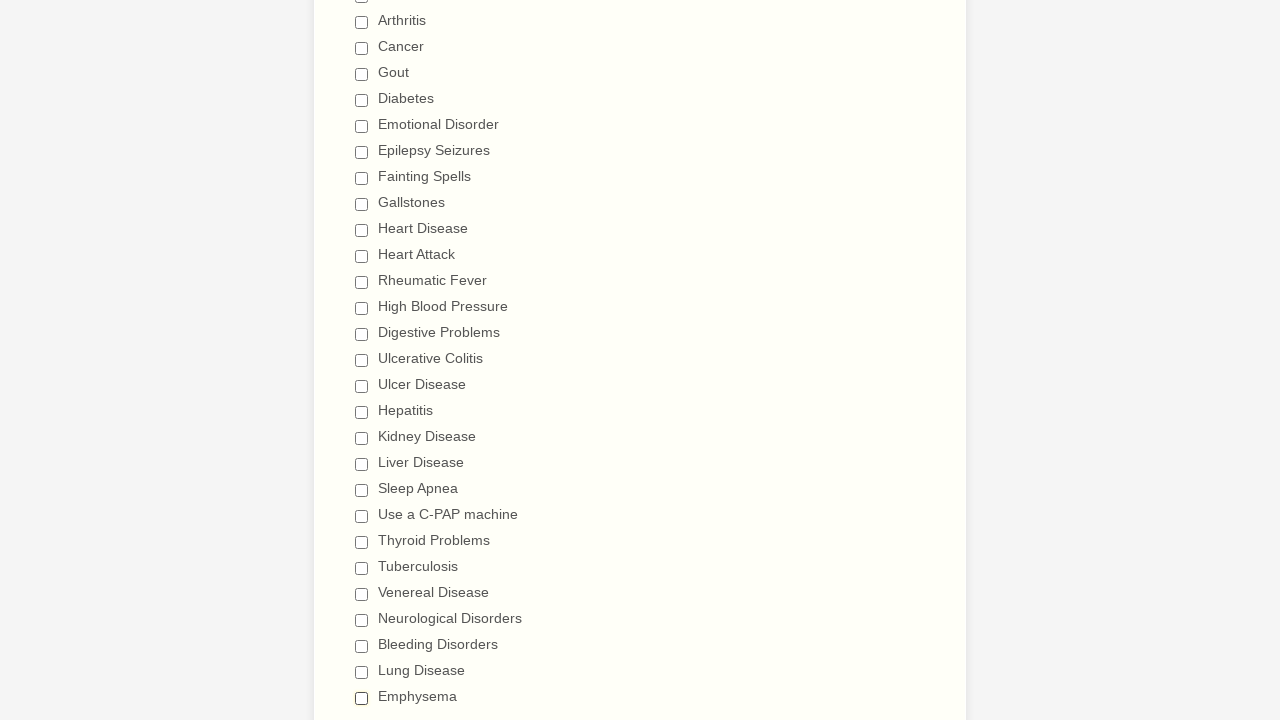

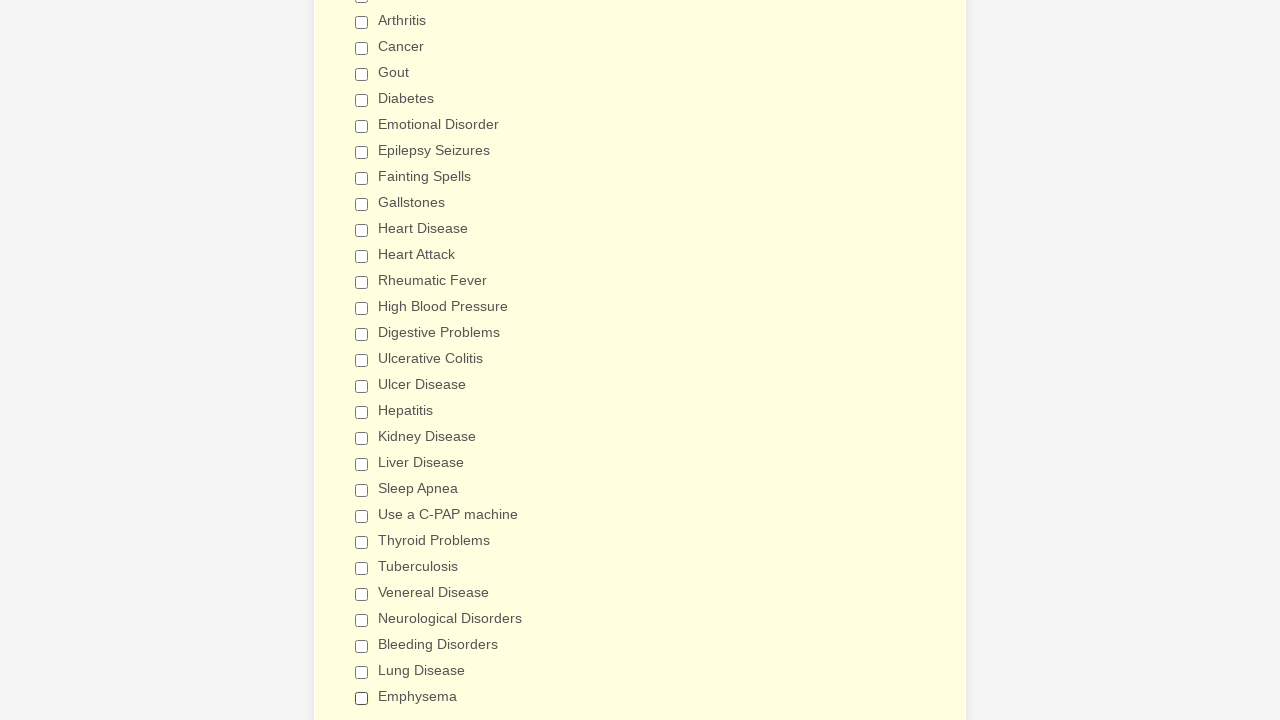